Tests the horizontal slider by using arrow keys to move the slider right and then left through all values

Starting URL: http://the-internet.herokuapp.com/horizontal_slider

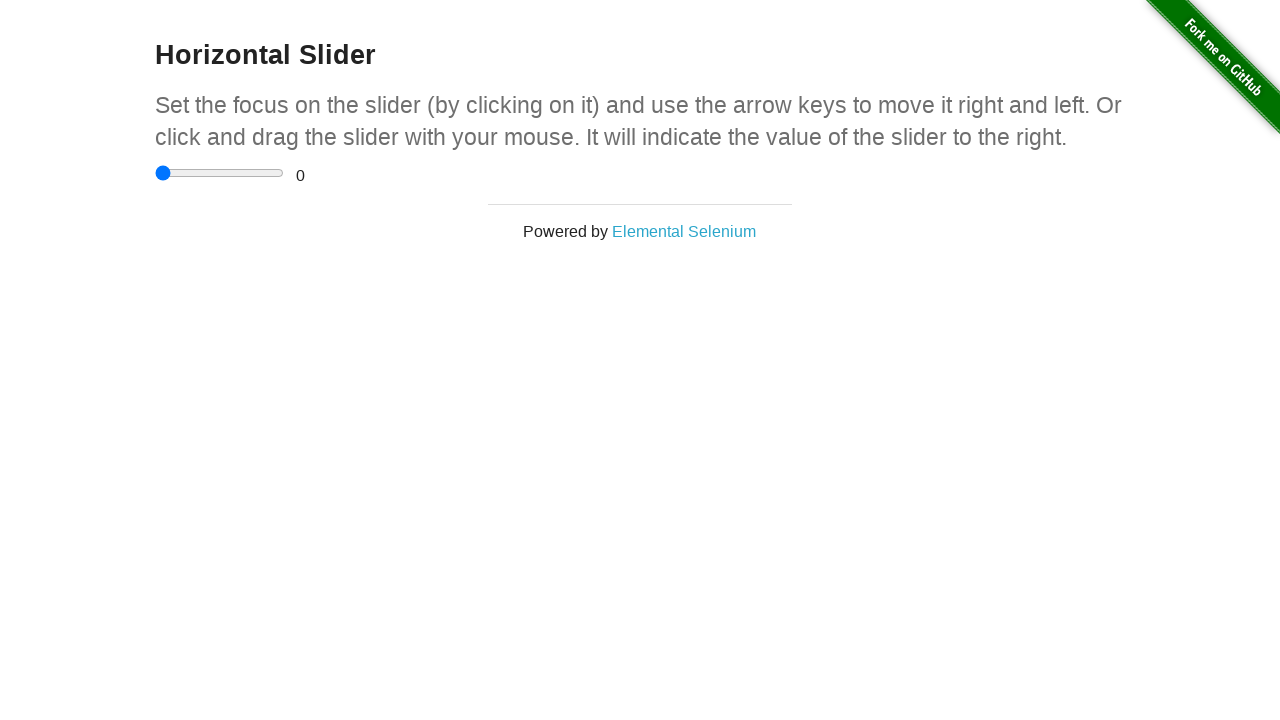

Navigated to horizontal slider page
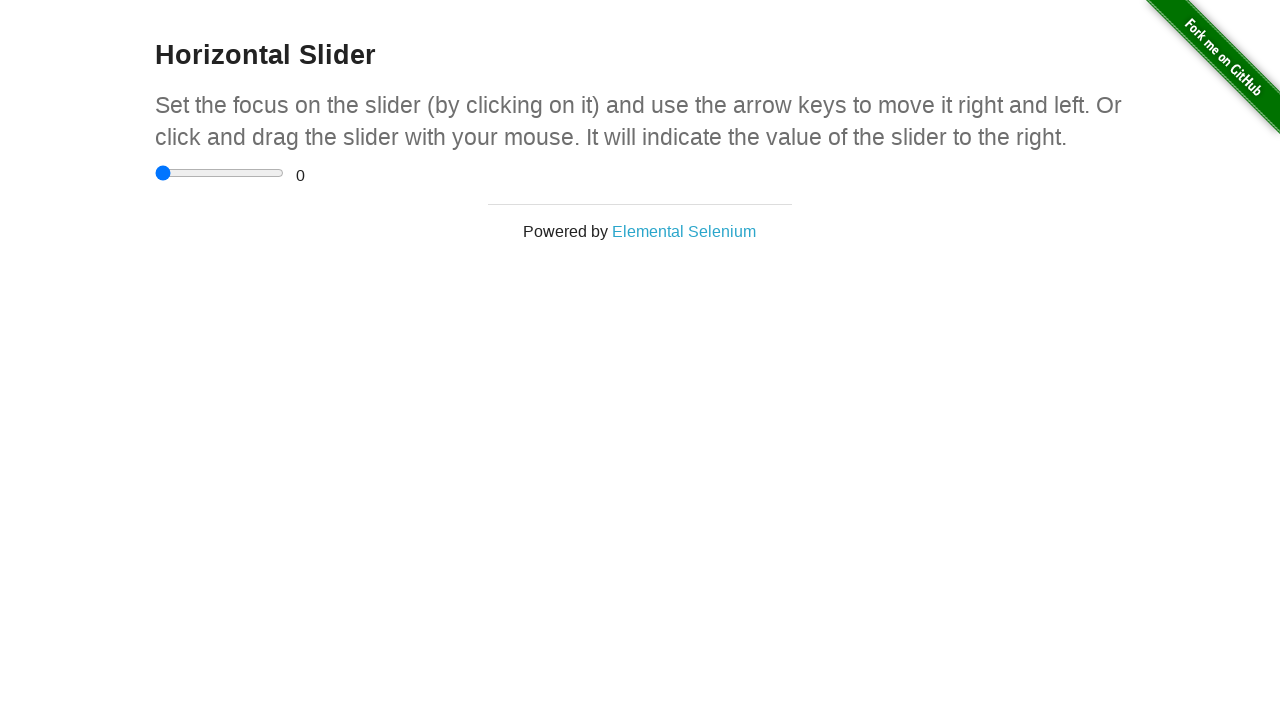

Located slider and value display elements
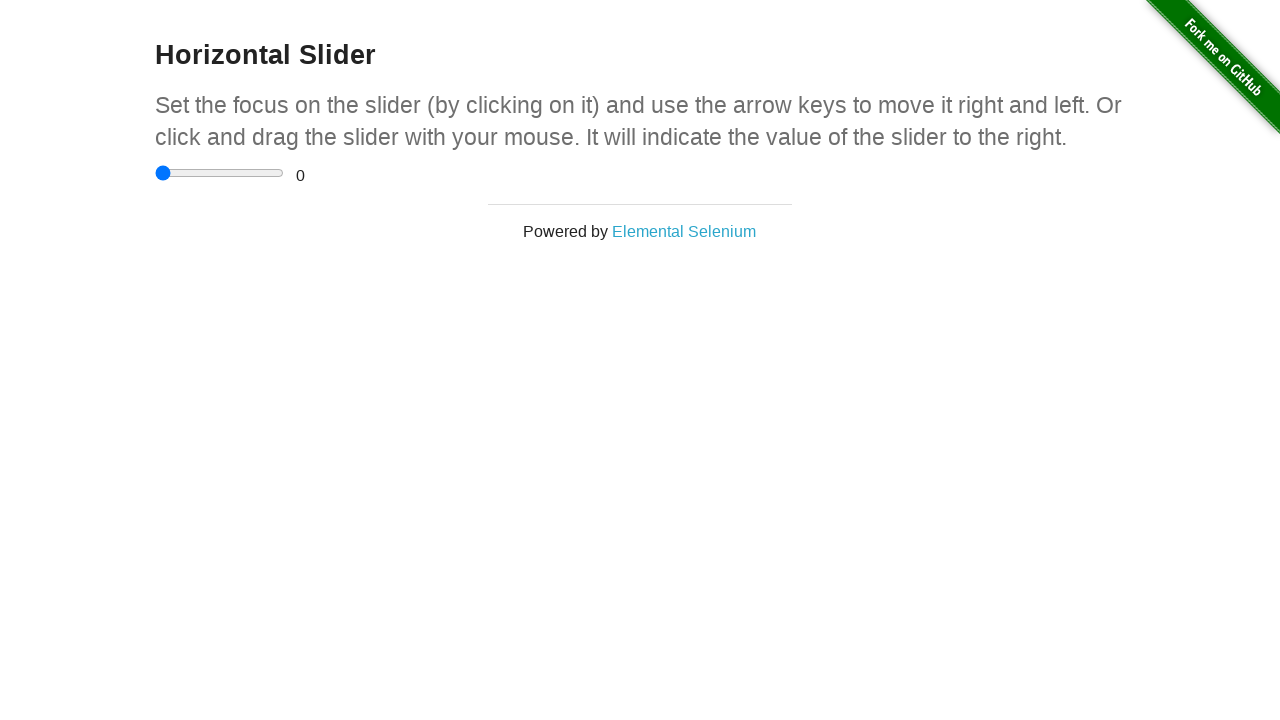

Verified slider value is 0
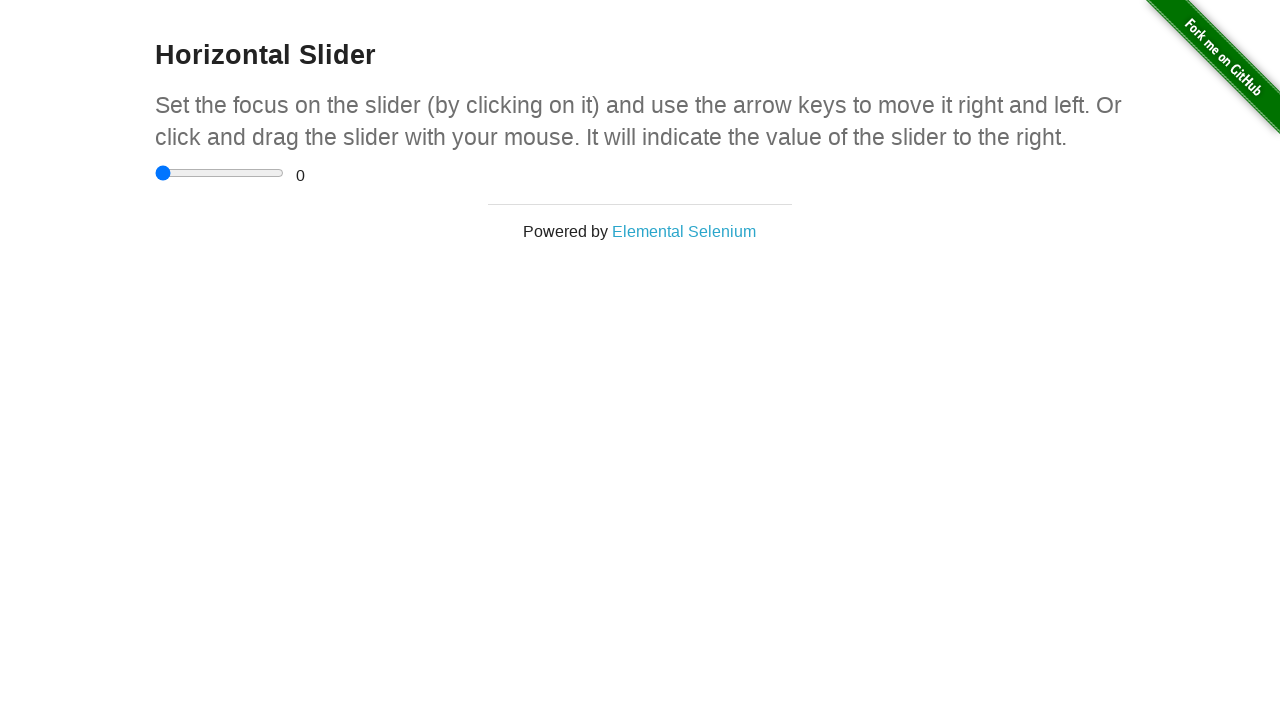

Pressed ArrowRight to move slider from 0 to 0.5 on input[type='range']
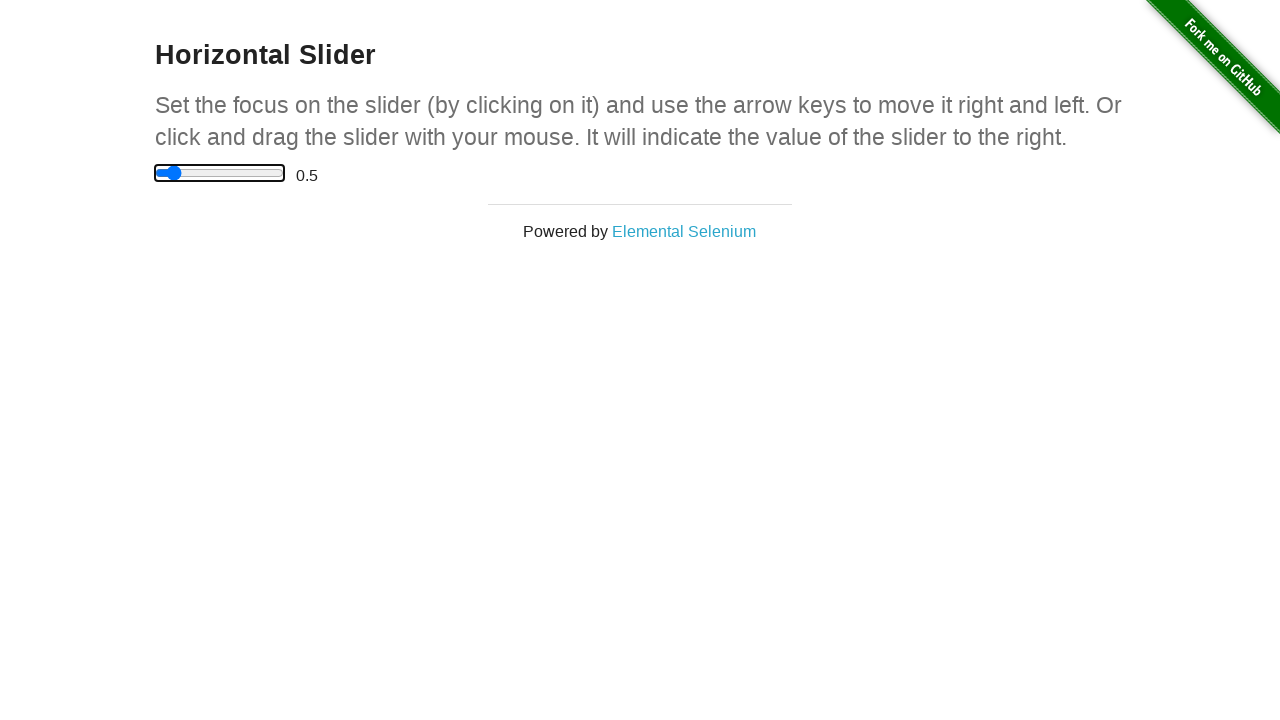

Waited 1000ms for slider animation
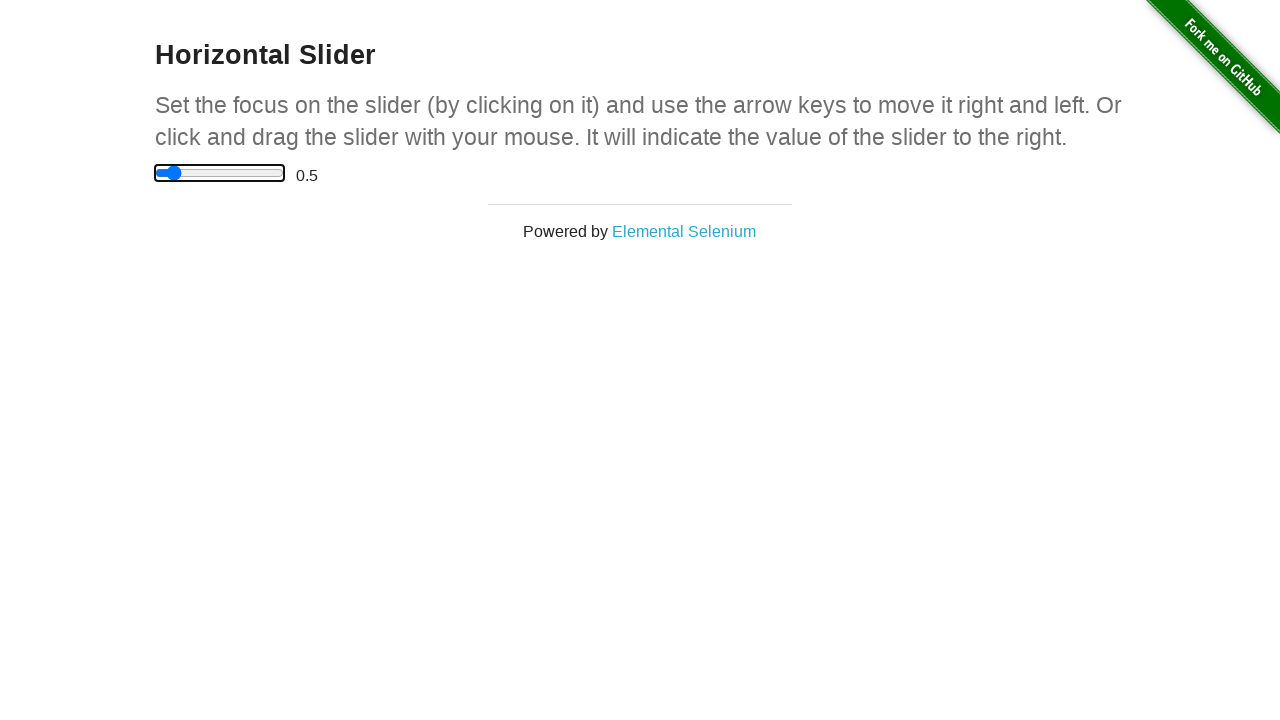

Verified slider value is 0.5
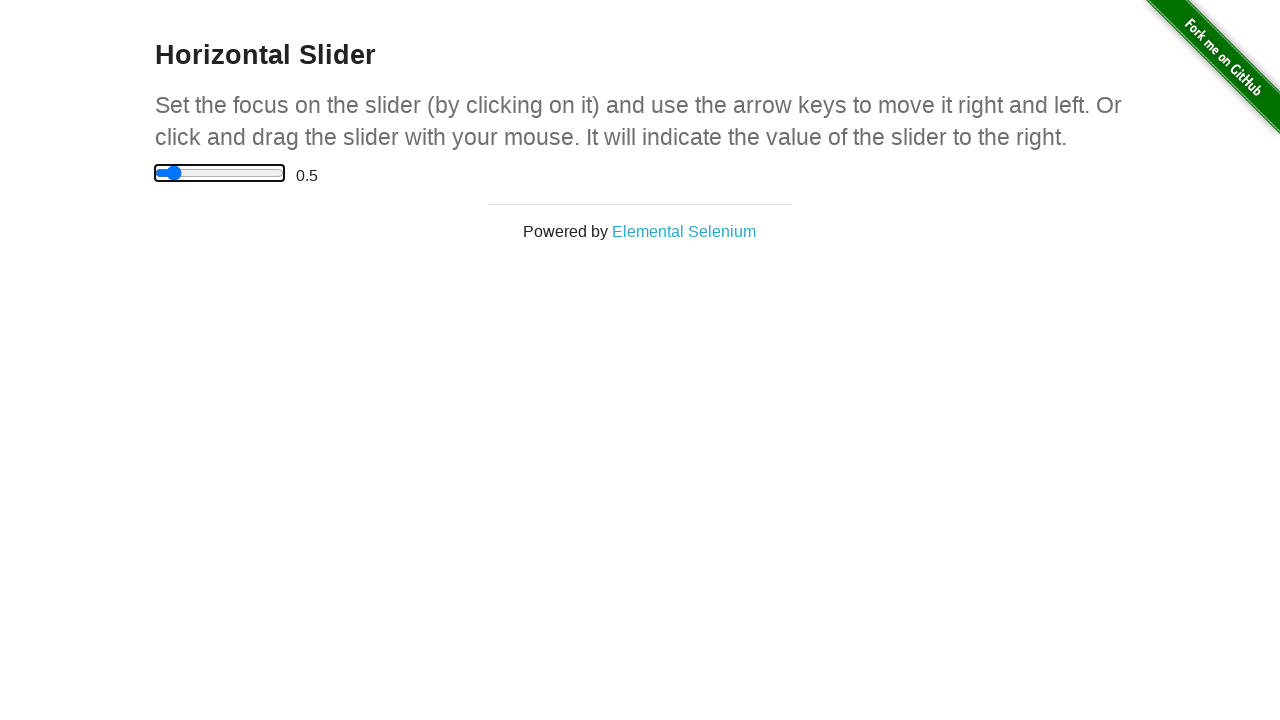

Pressed ArrowRight to move slider from 0.5 to 1 on input[type='range']
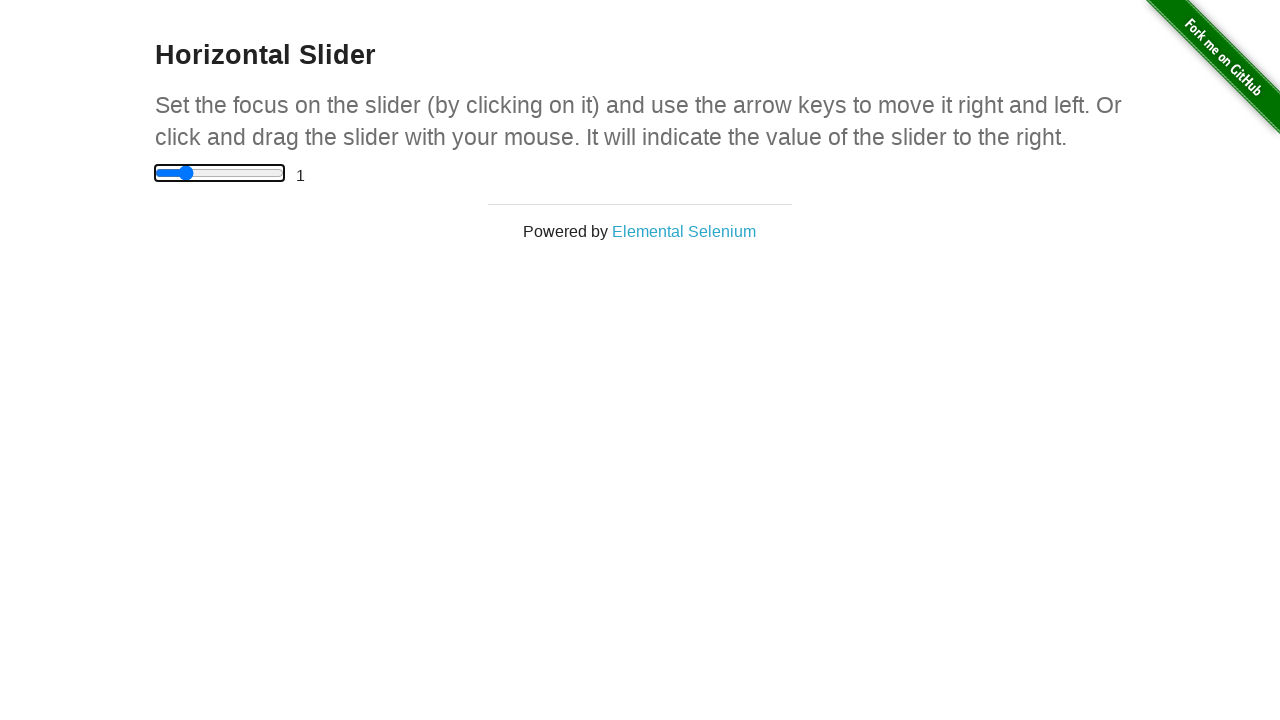

Waited 1000ms for slider animation
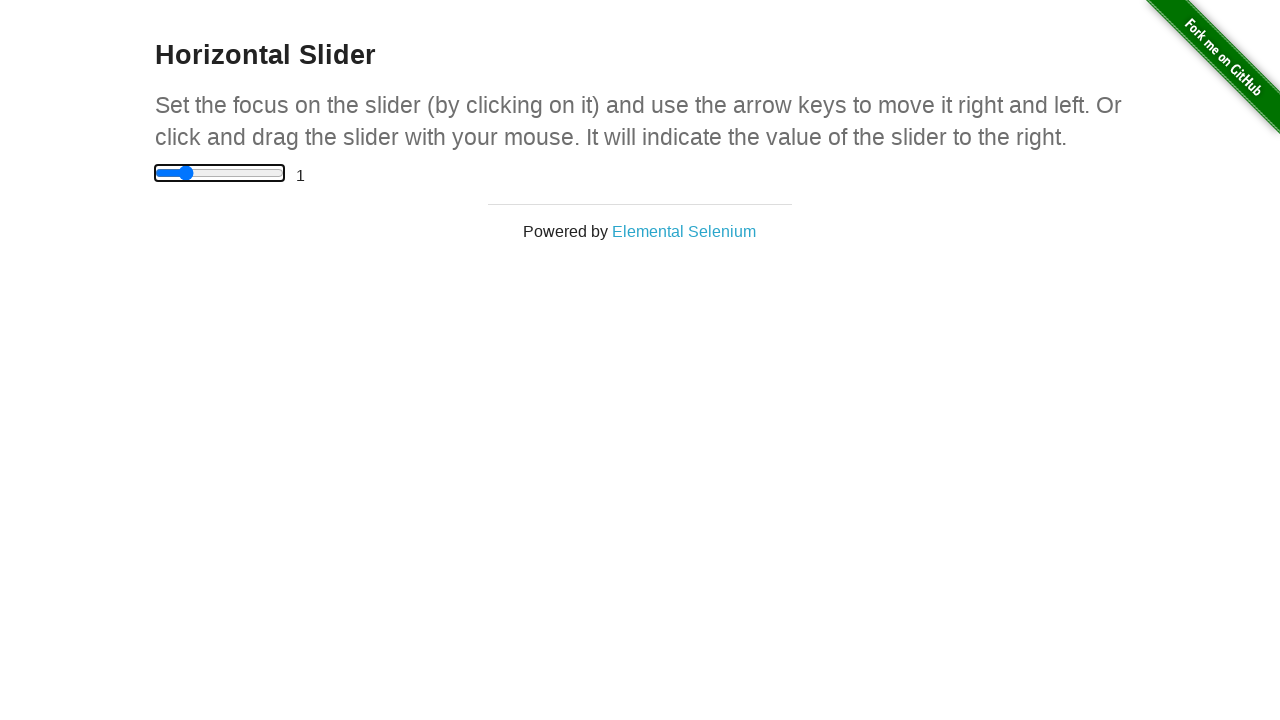

Verified slider value is 1
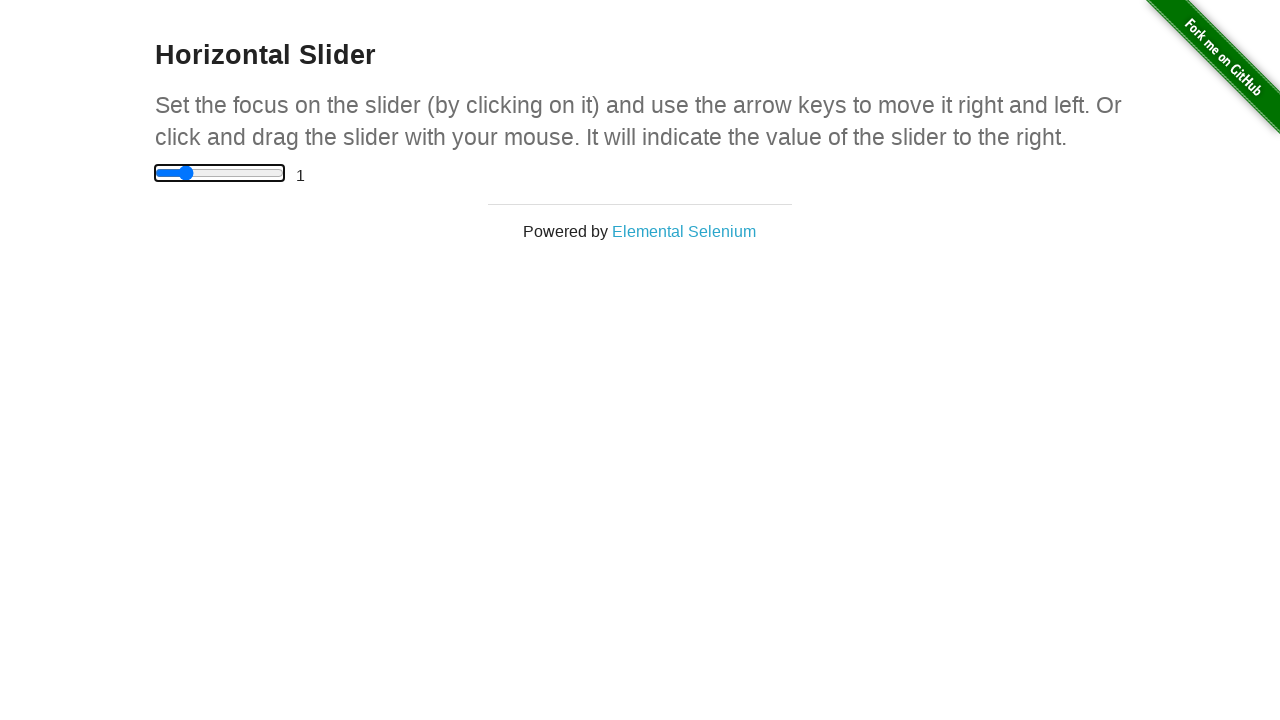

Pressed ArrowRight to move slider from 1 to 1.5 on input[type='range']
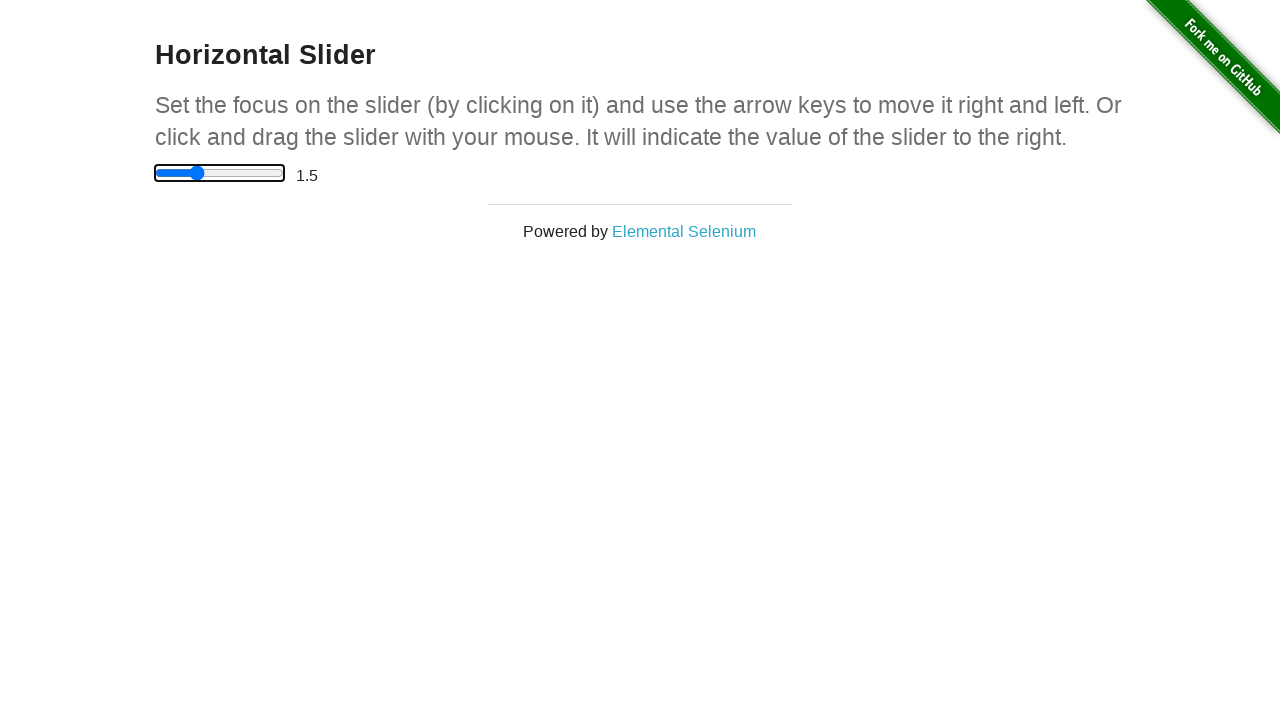

Waited 1000ms for slider animation
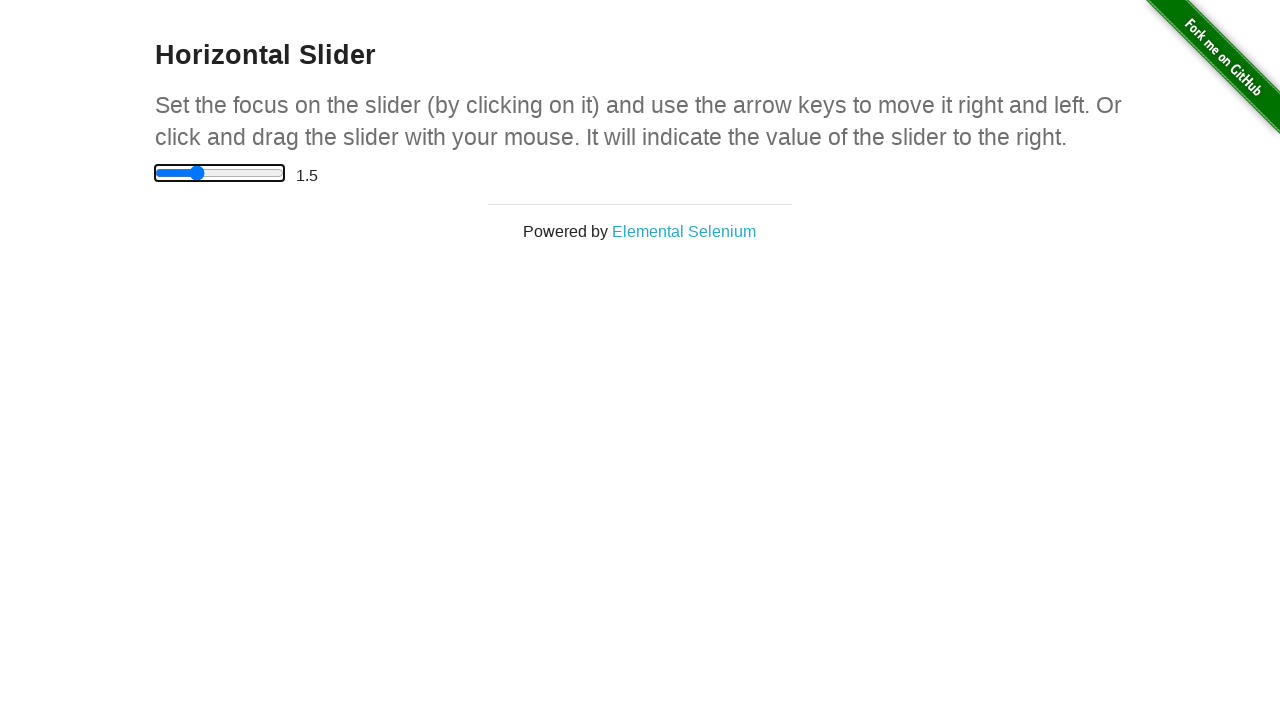

Verified slider value is 1.5
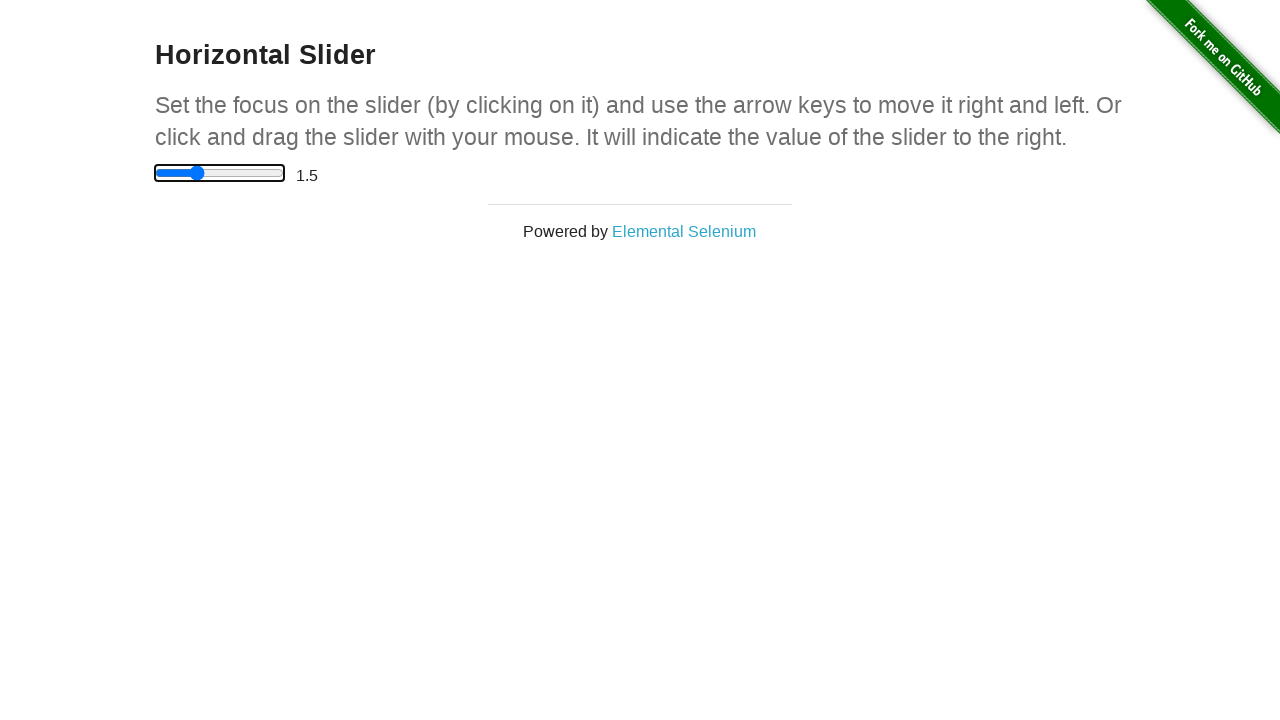

Pressed ArrowRight to move slider from 1.5 to 2 on input[type='range']
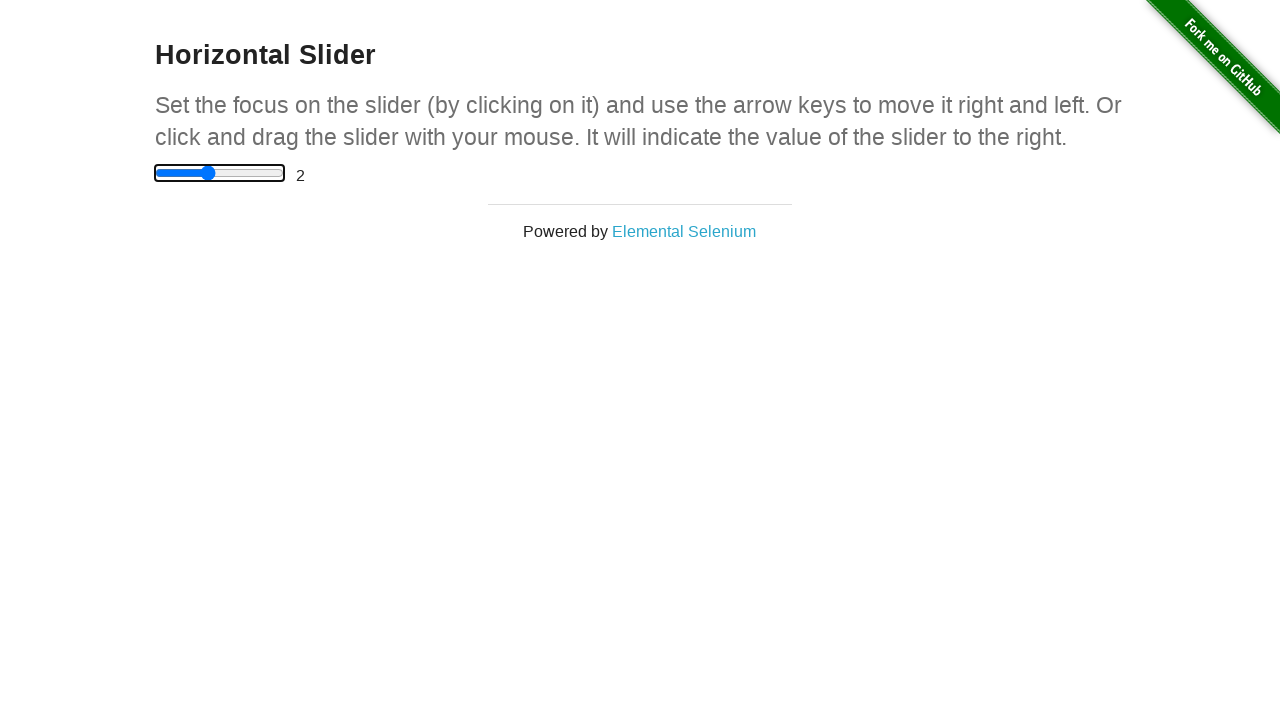

Waited 1000ms for slider animation
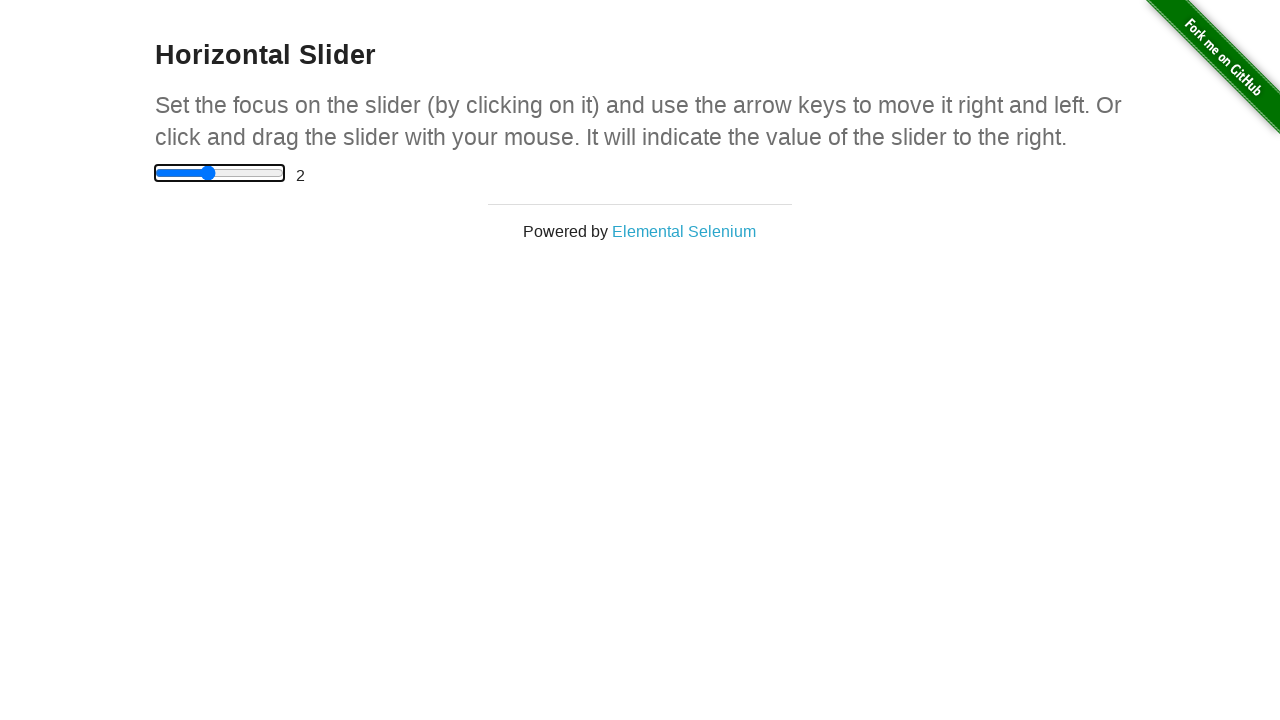

Verified slider value is 2
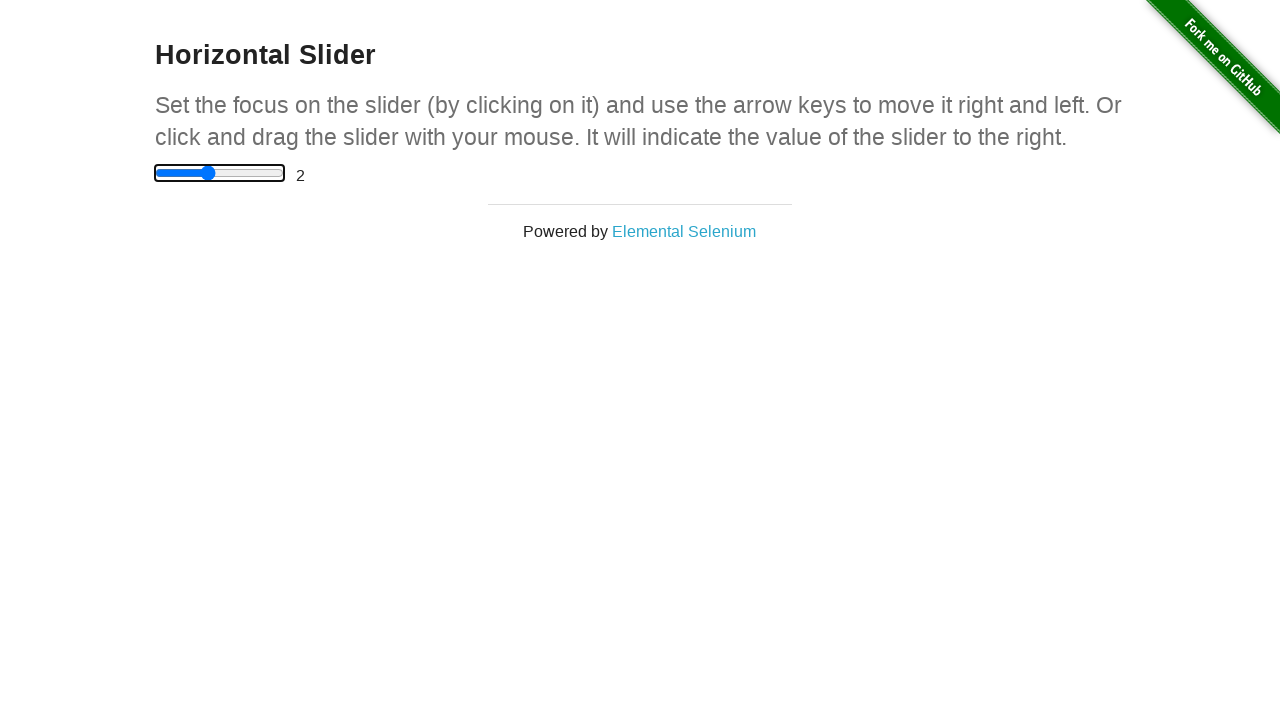

Pressed ArrowRight to move slider from 2 to 2.5 on input[type='range']
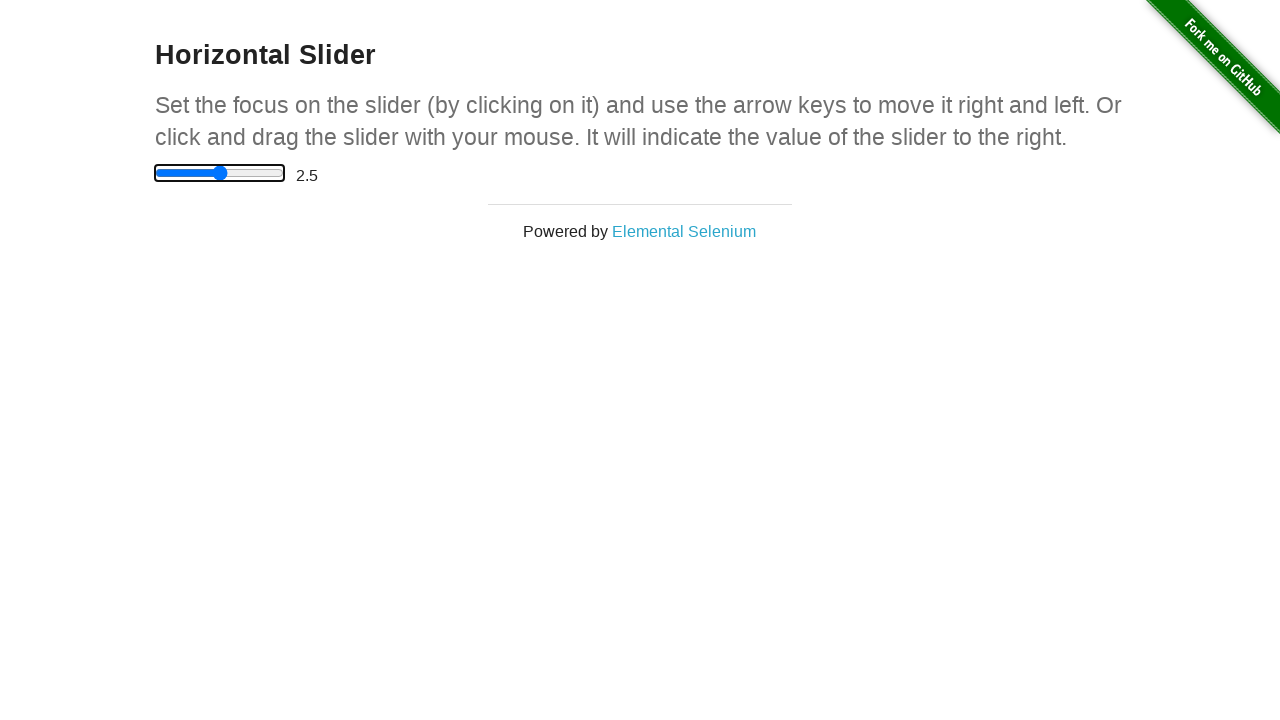

Waited 1000ms for slider animation
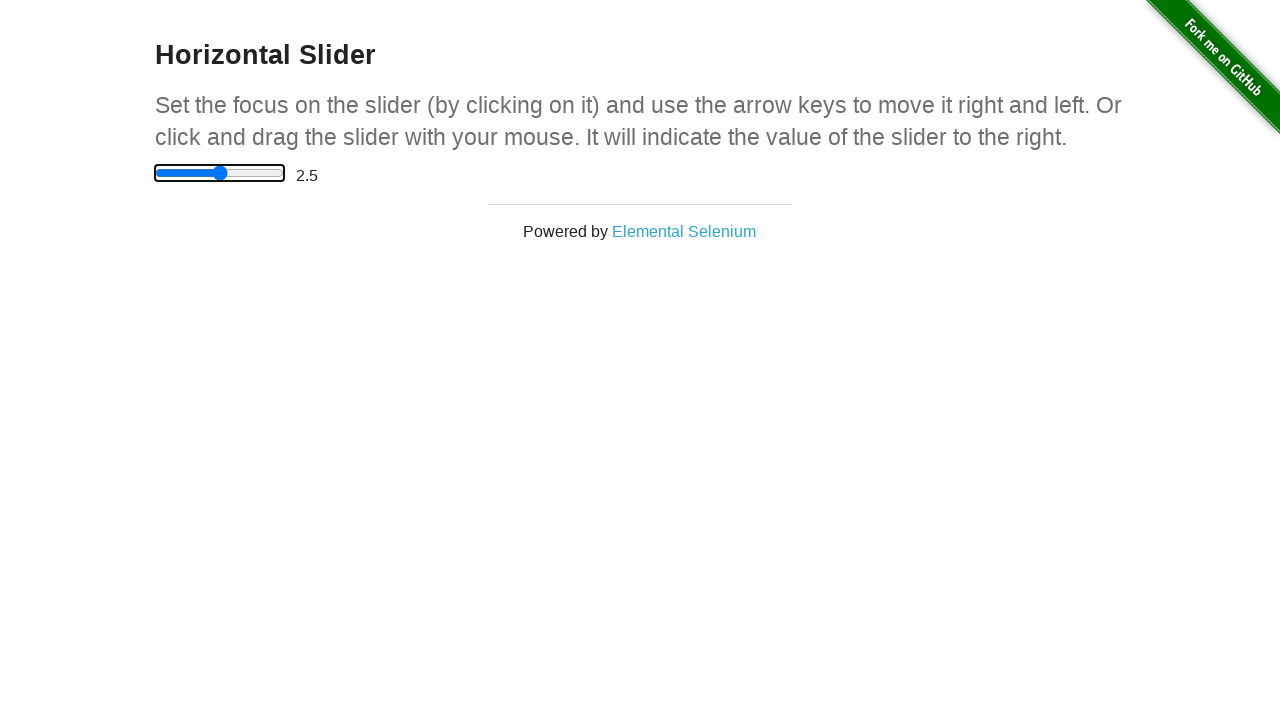

Verified slider value is 2.5
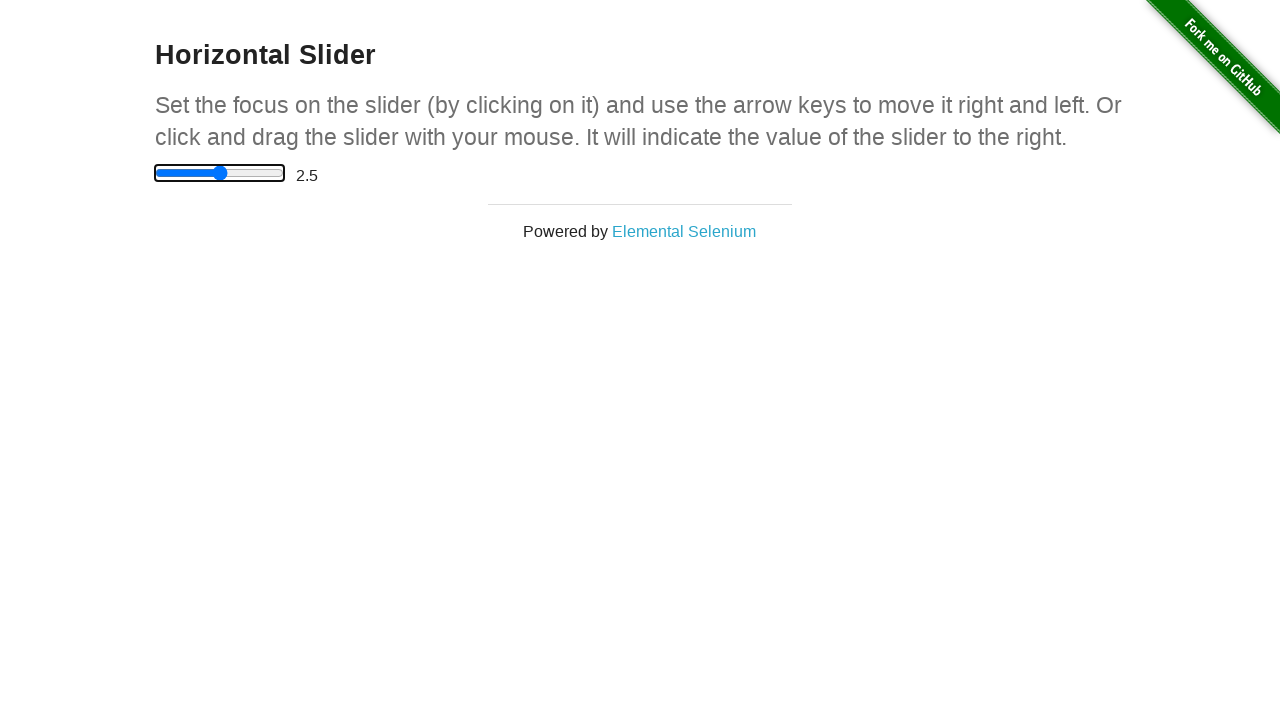

Pressed ArrowRight to move slider from 2.5 to 3 on input[type='range']
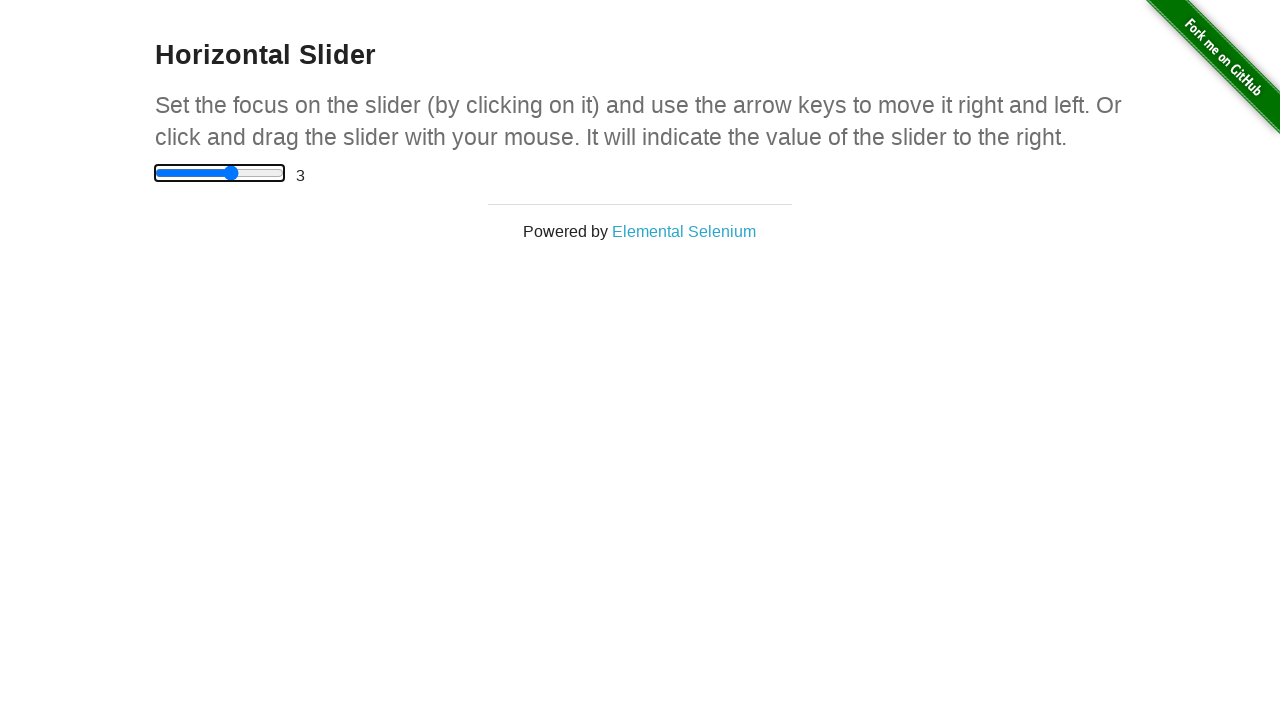

Waited 1000ms for slider animation
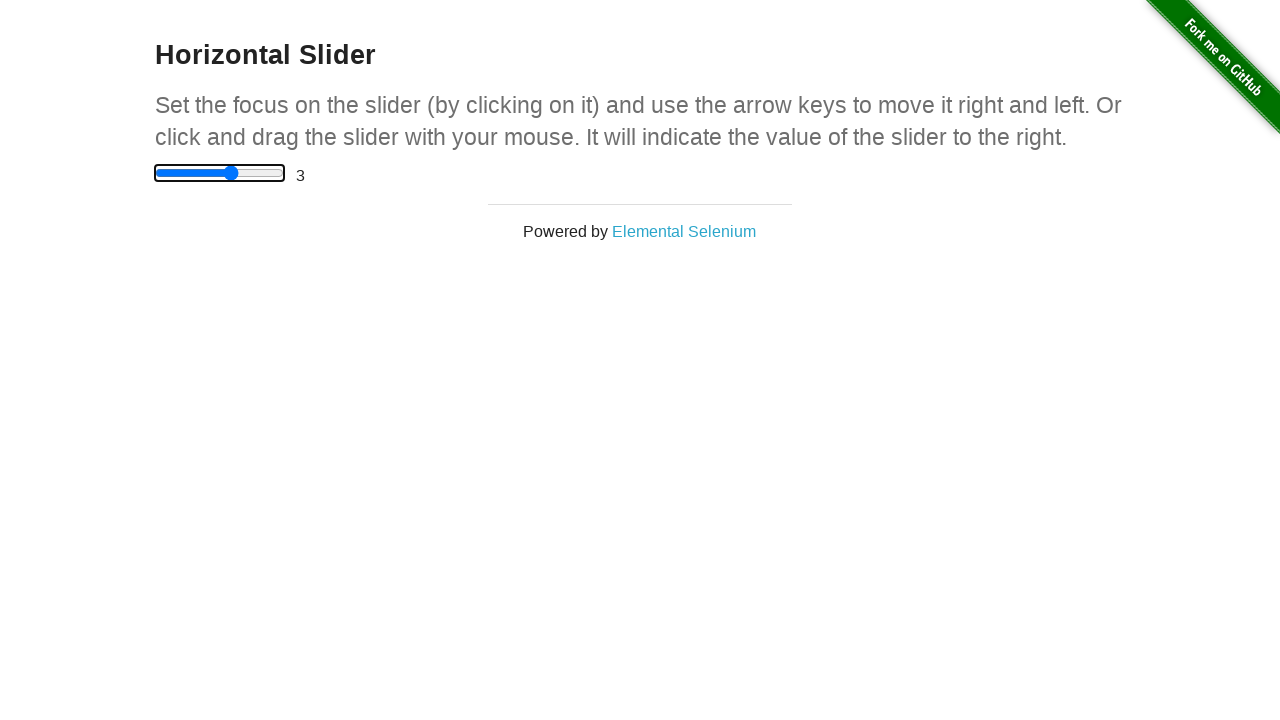

Verified slider value is 3
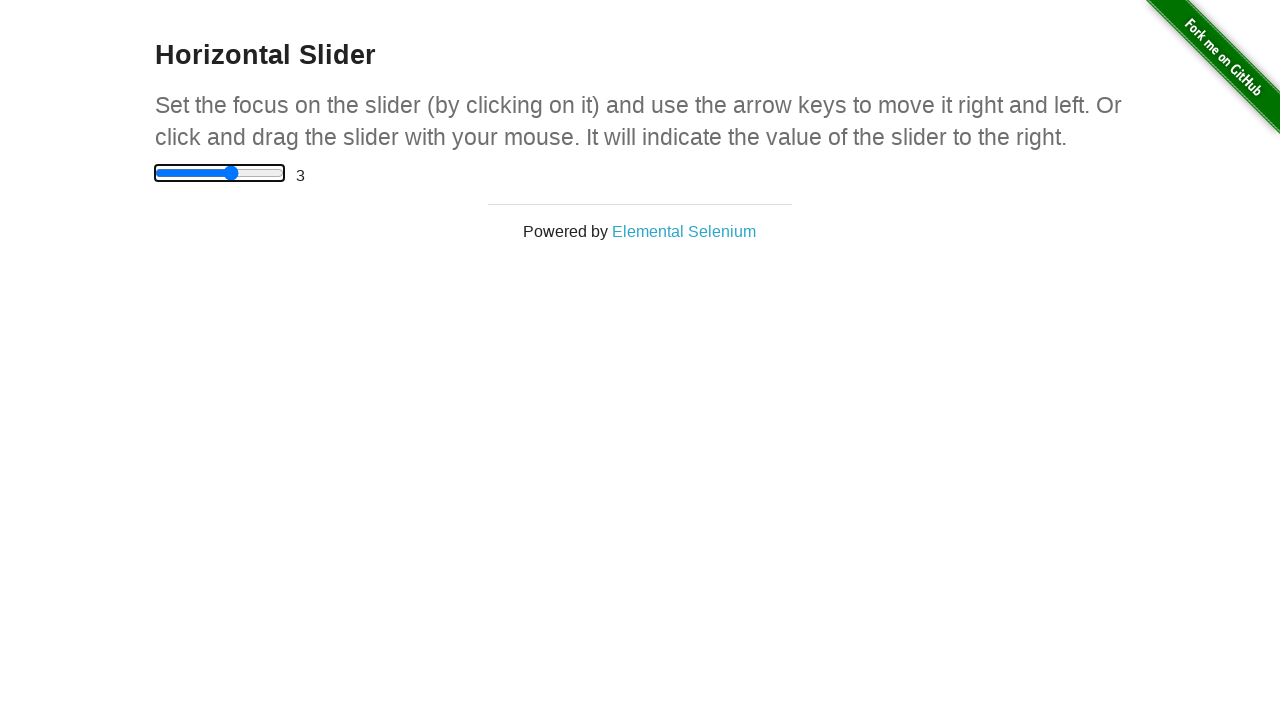

Pressed ArrowRight to move slider from 3 to 3.5 on input[type='range']
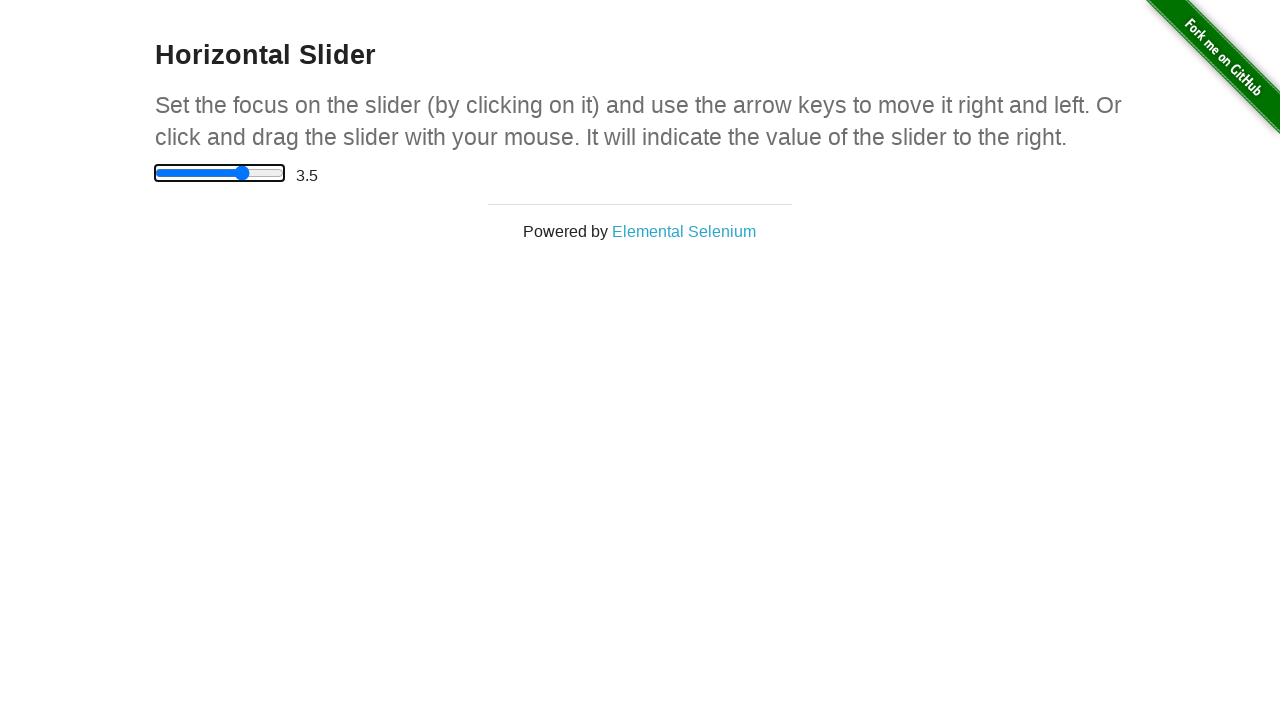

Waited 1000ms for slider animation
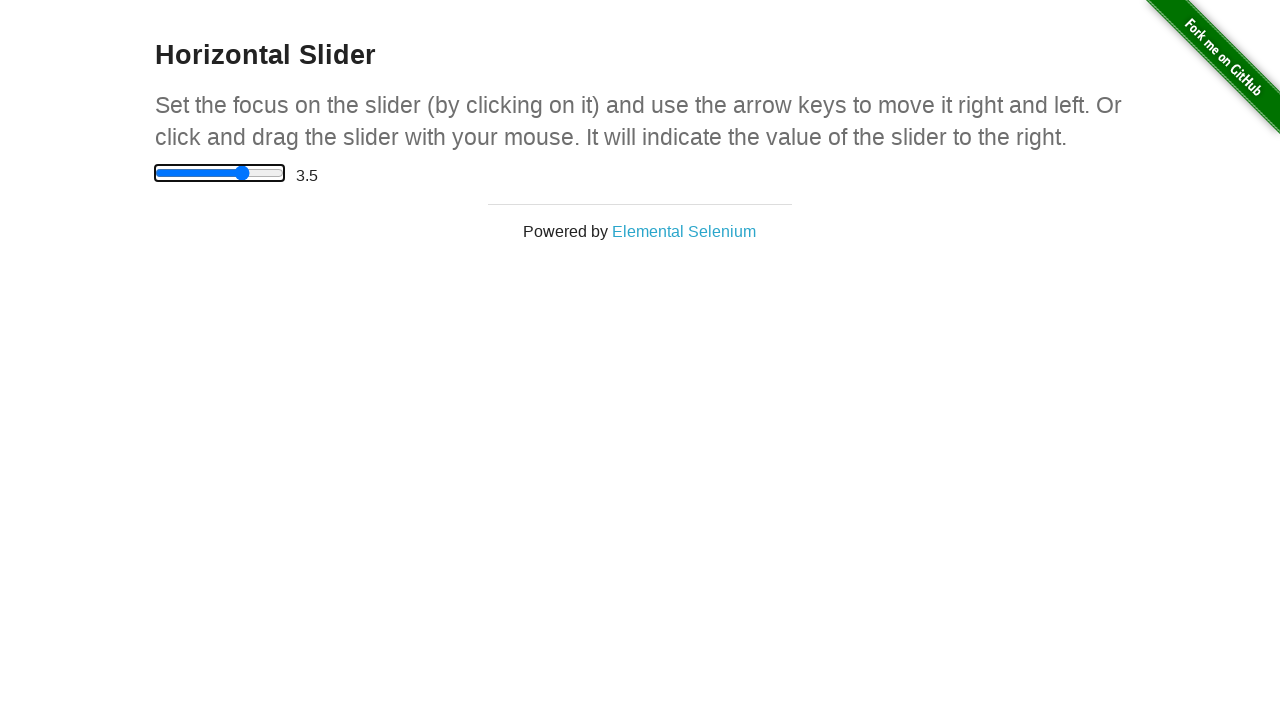

Verified slider value is 3.5
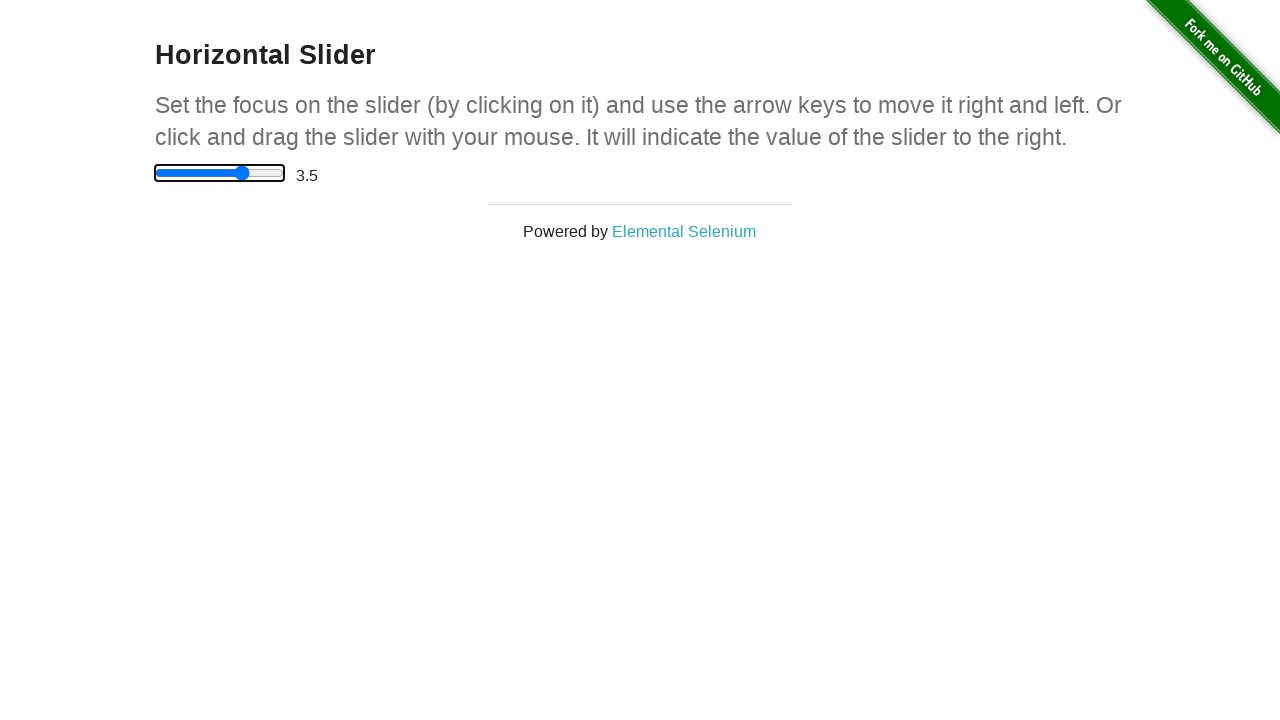

Pressed ArrowRight to move slider from 3.5 to 4 on input[type='range']
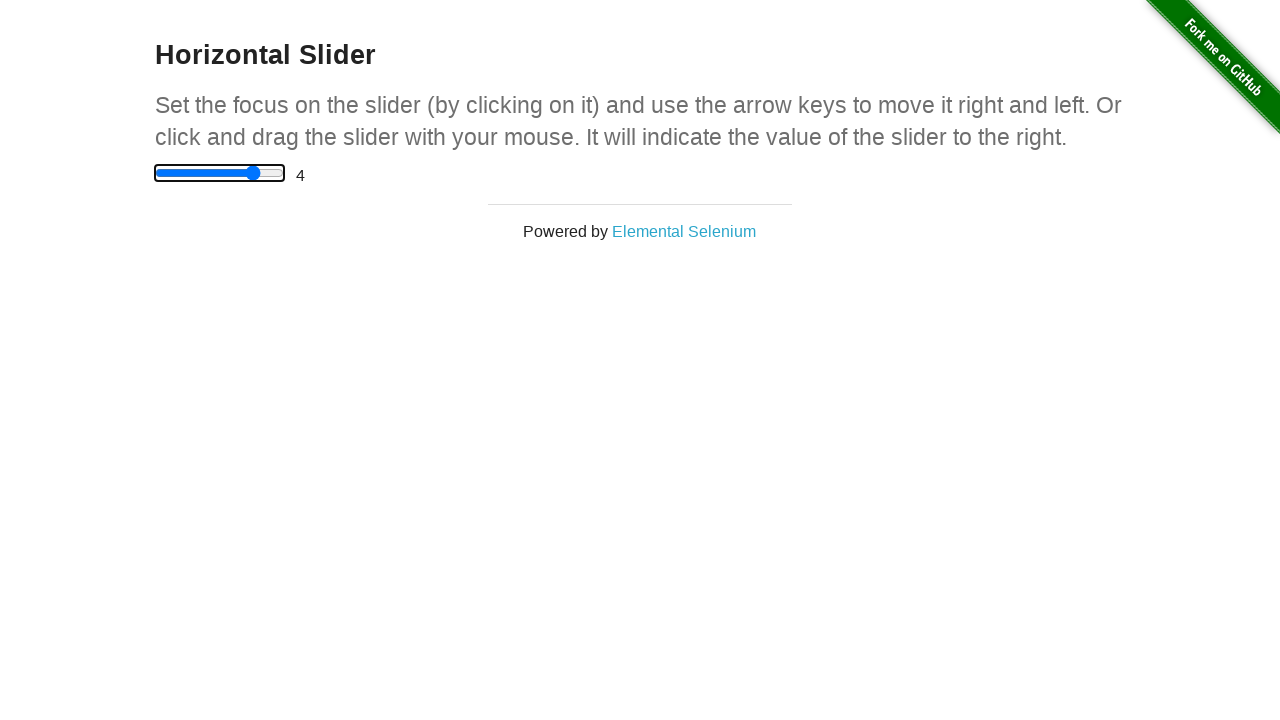

Waited 1000ms for slider animation
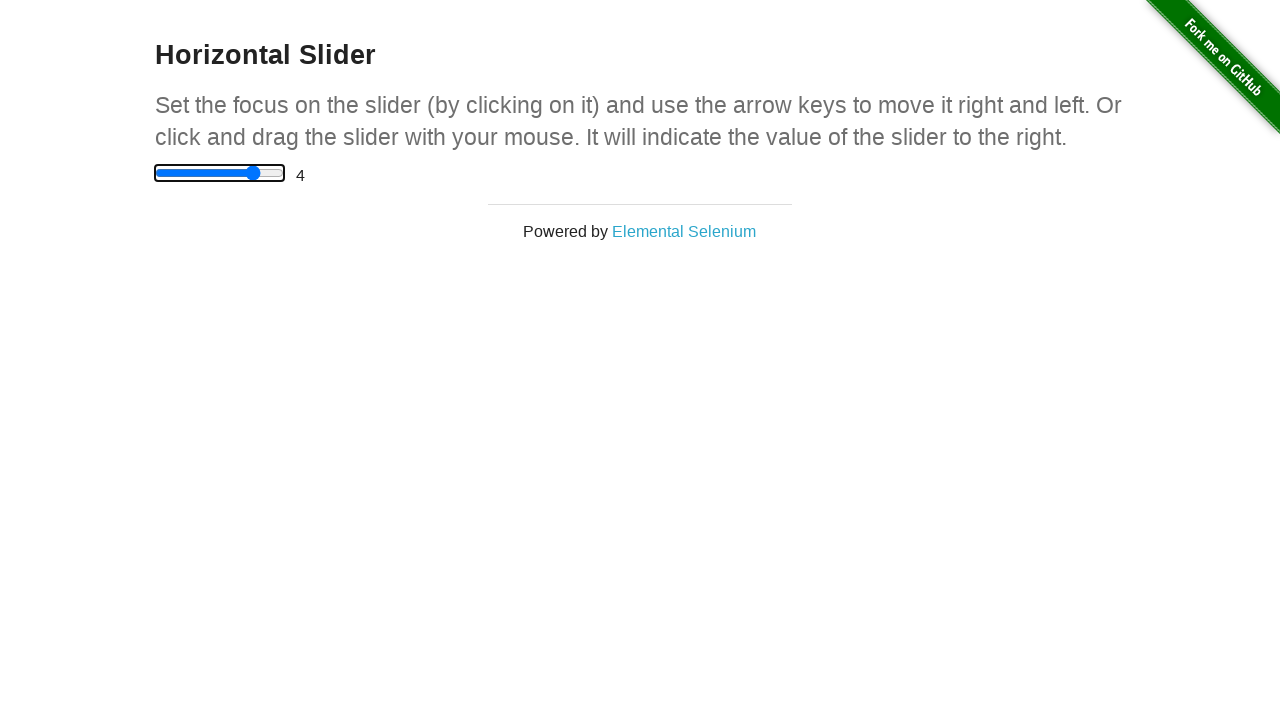

Verified slider value is 4
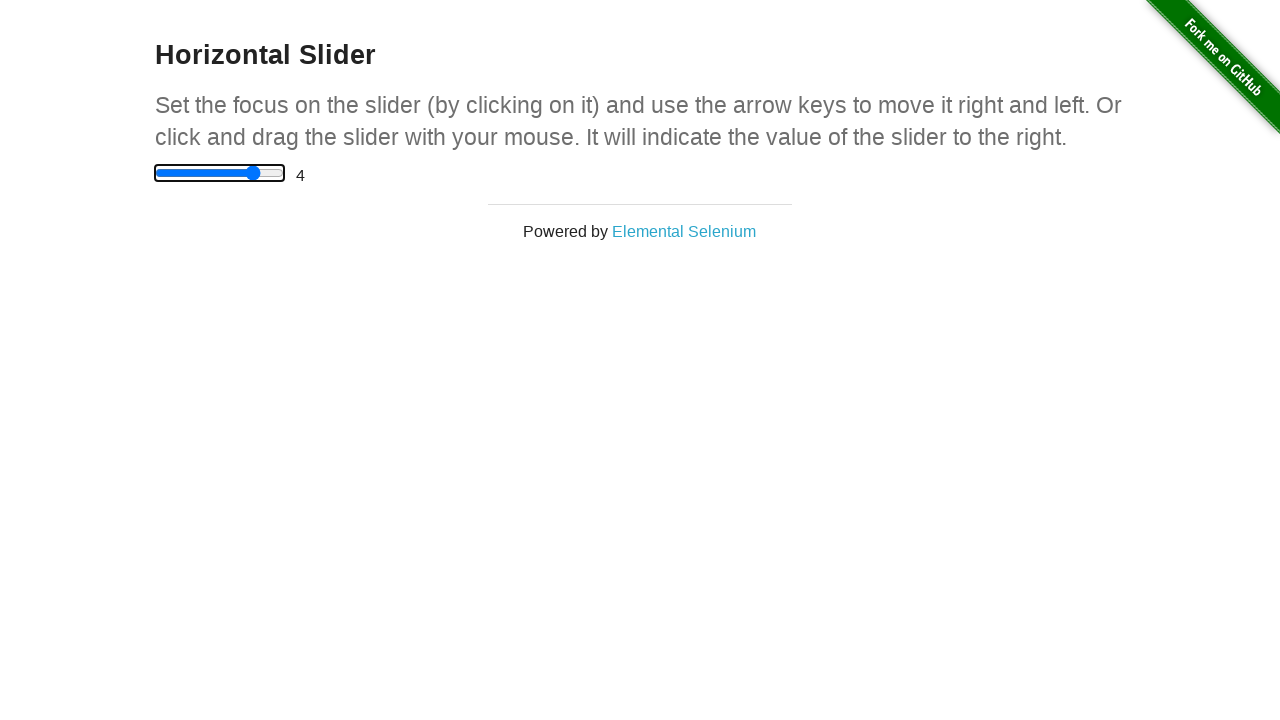

Pressed ArrowRight to move slider from 4 to 4.5 on input[type='range']
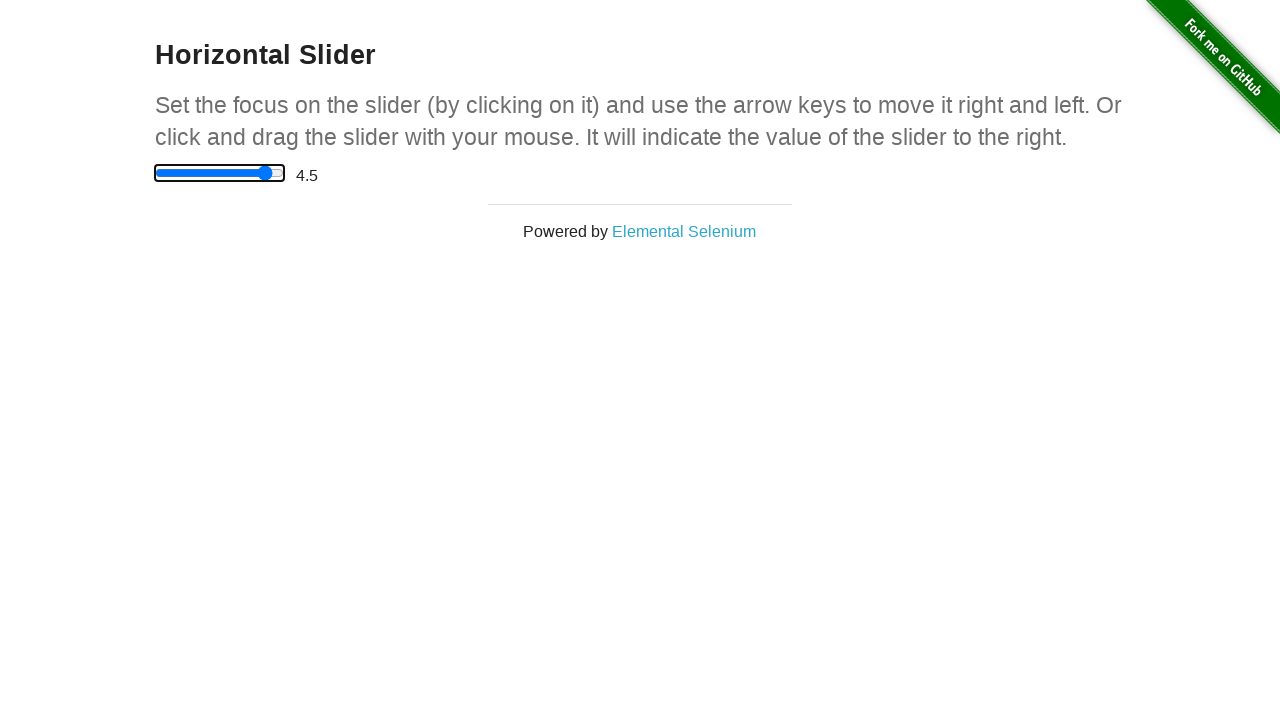

Waited 1000ms for slider animation
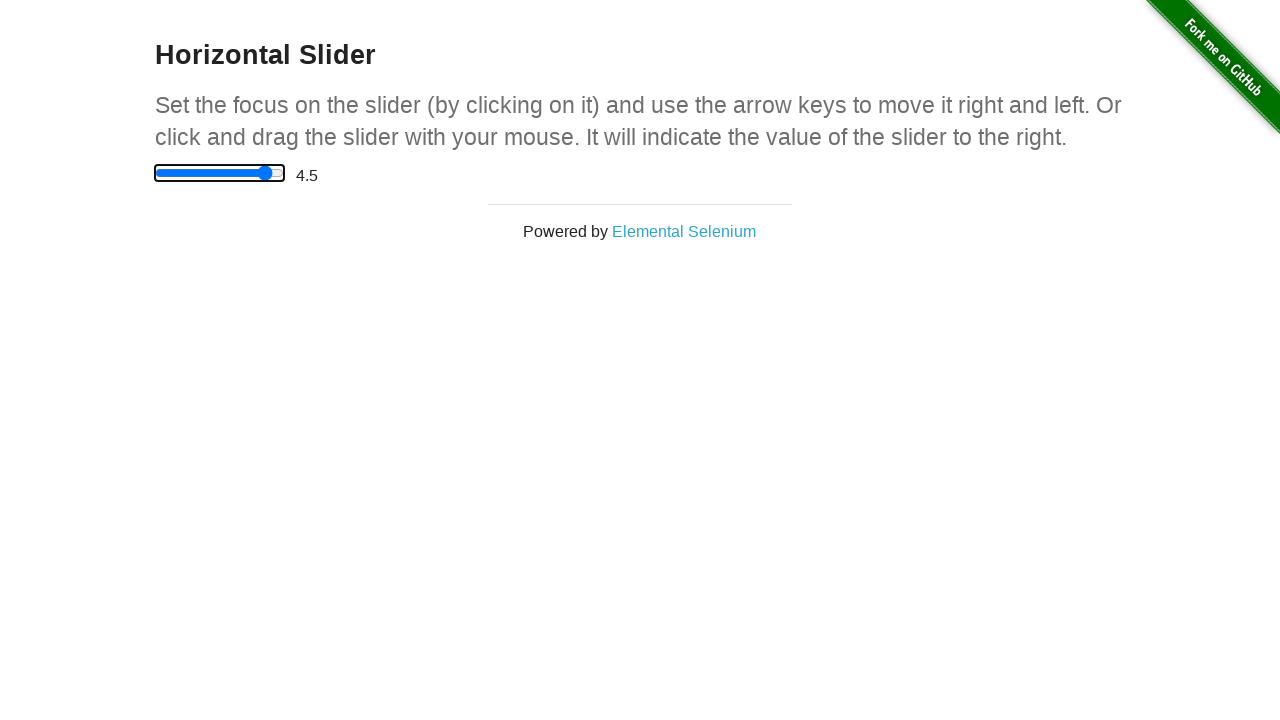

Verified slider value is 4.5
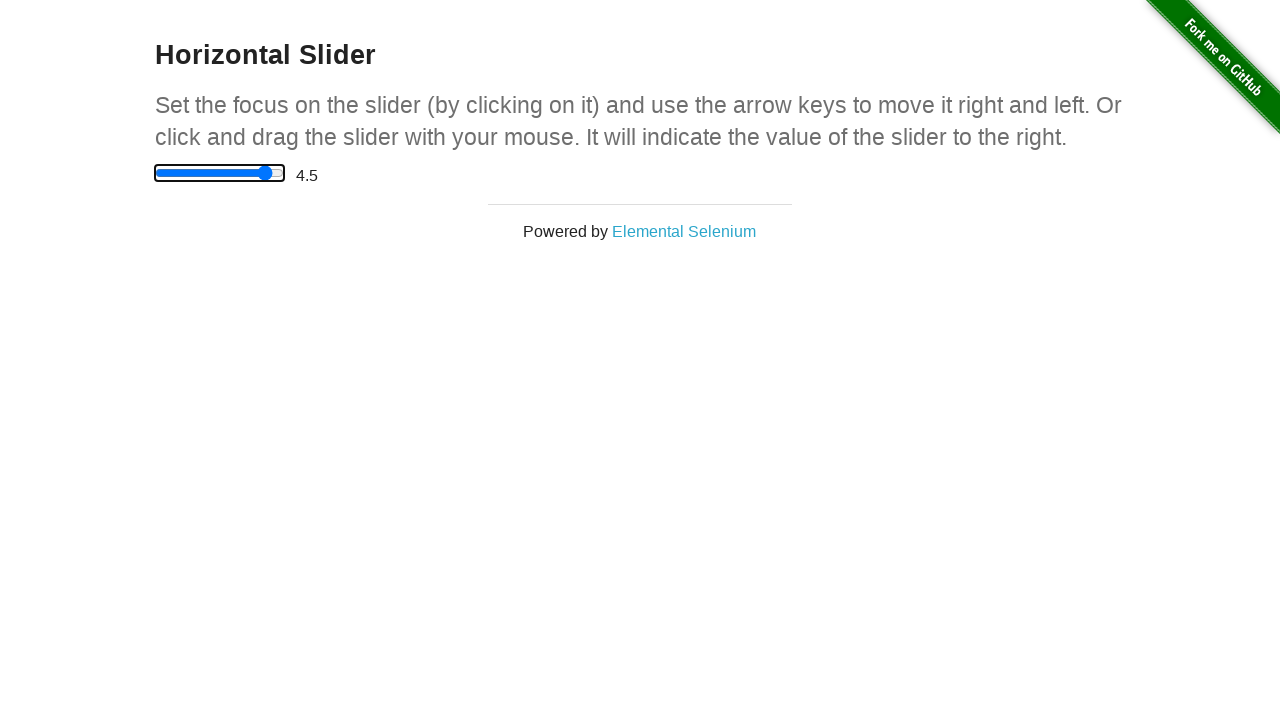

Pressed ArrowRight to move slider from 4.5 to 5 on input[type='range']
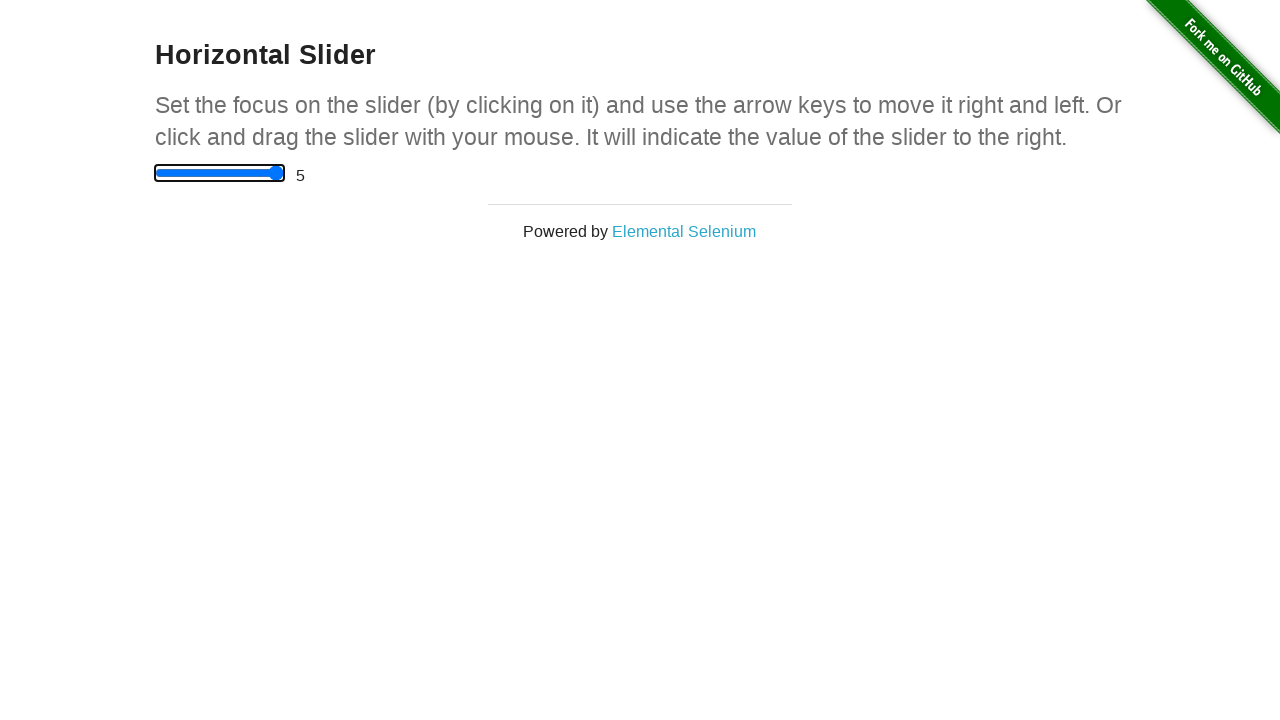

Waited 1000ms for slider animation
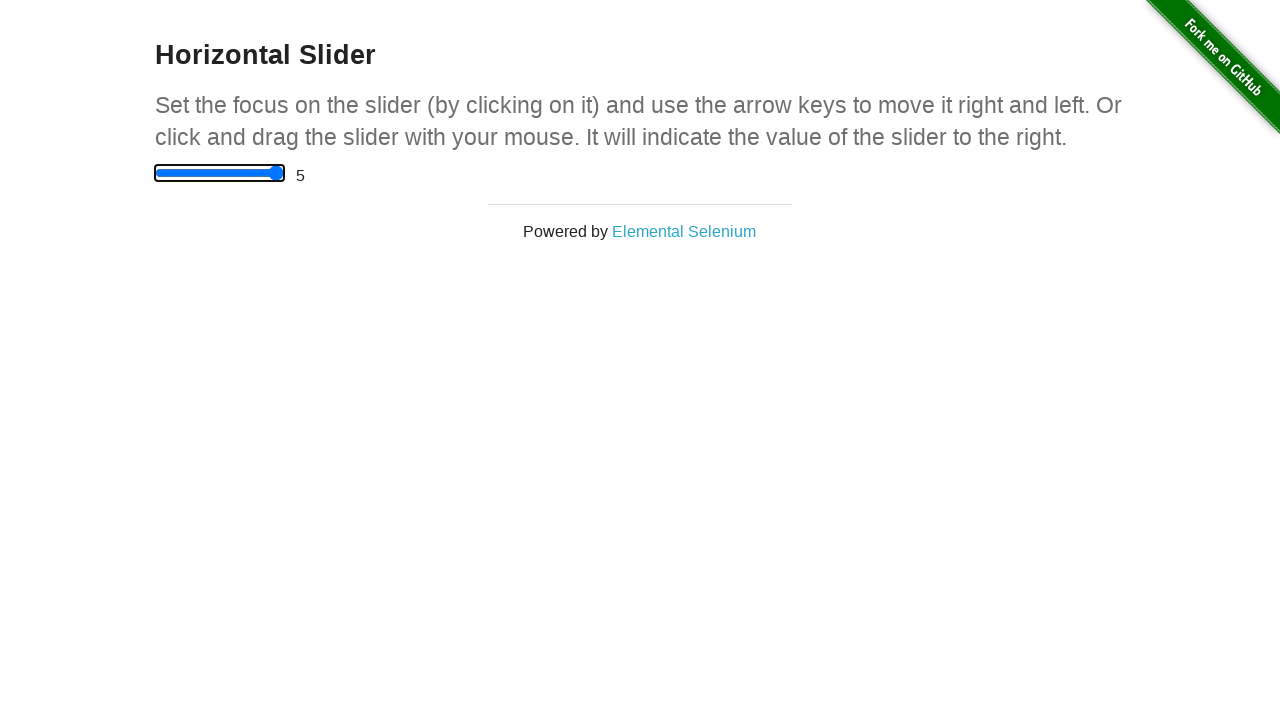

Verified slider value is 5
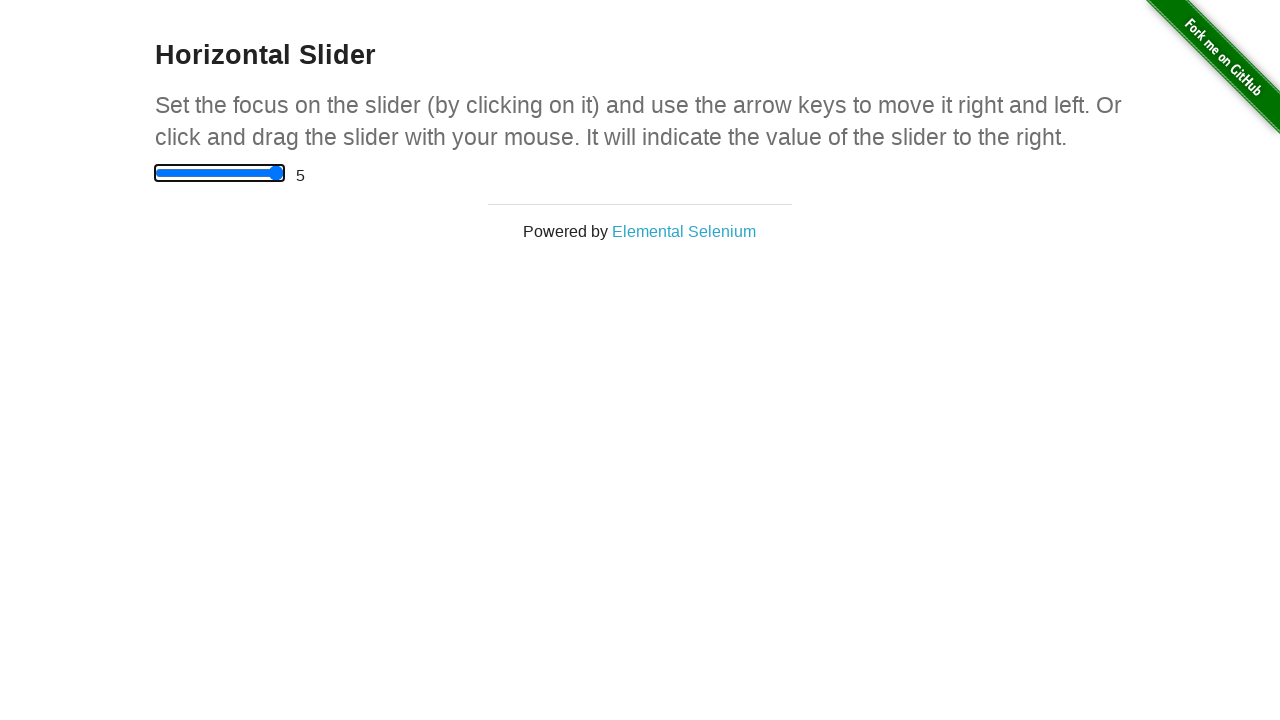

Verified slider value is 5
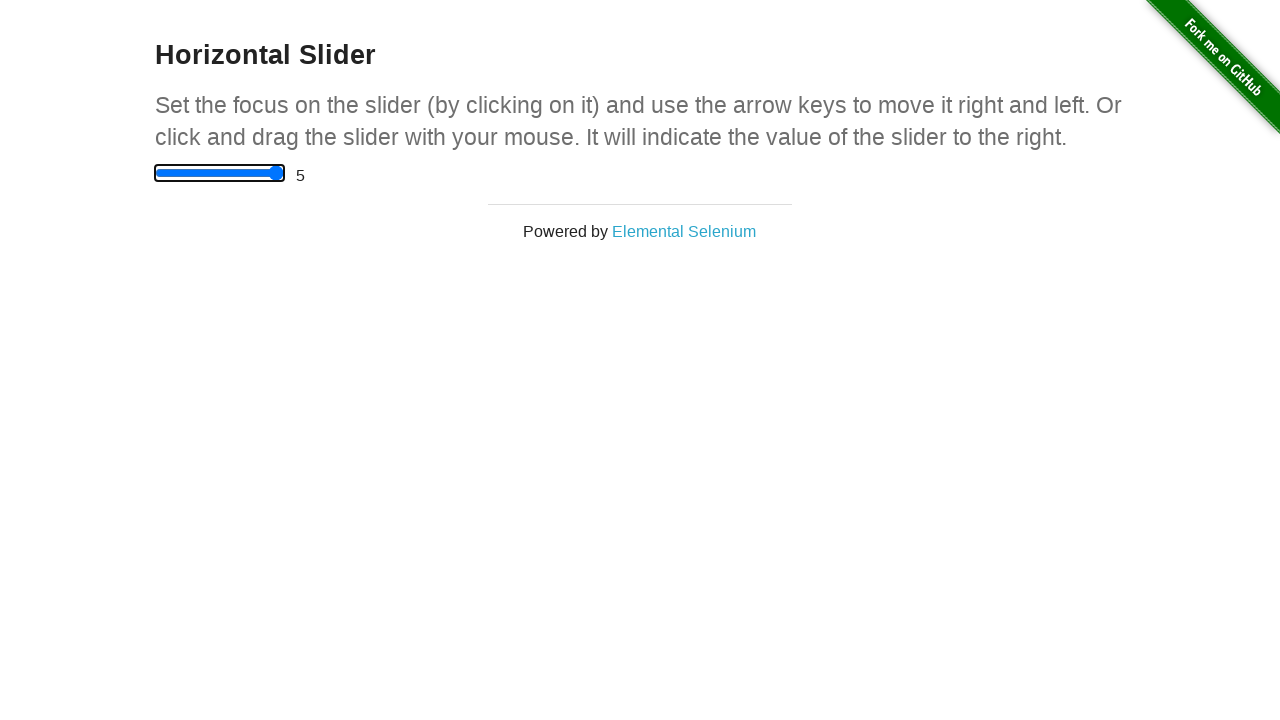

Pressed ArrowLeft to move slider from 5 to 4.5 on input[type='range']
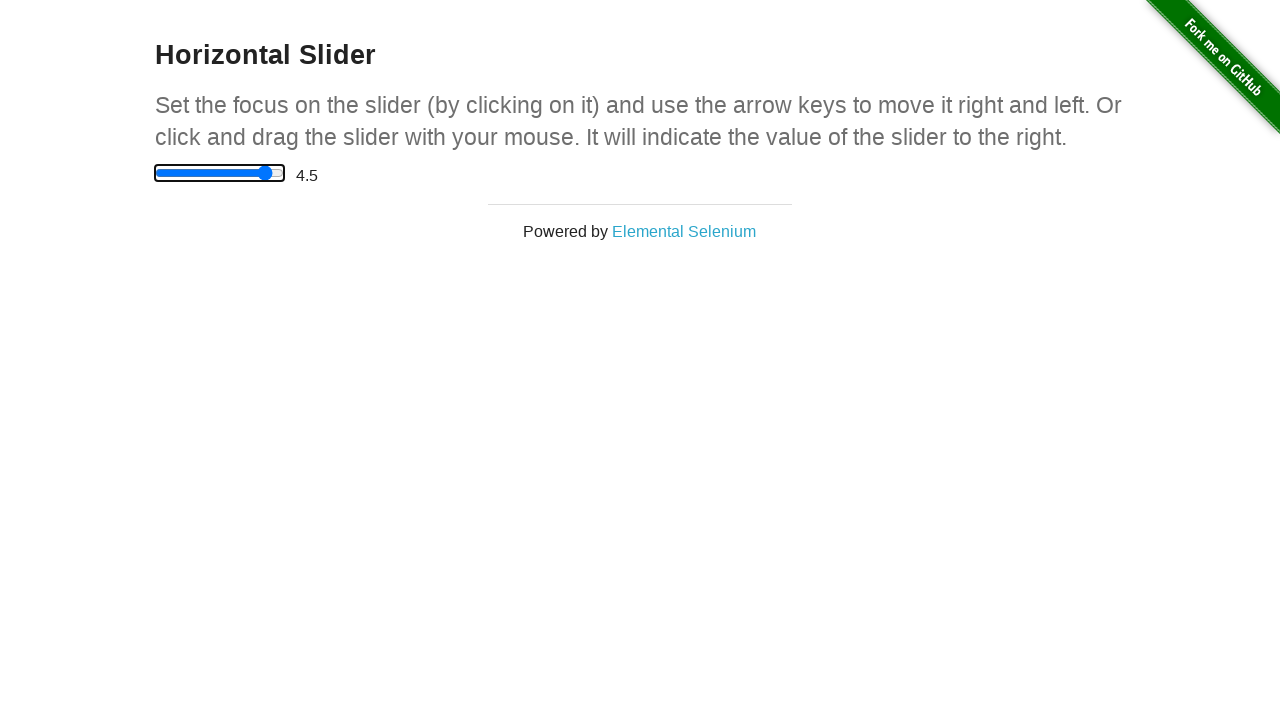

Waited 1000ms for slider animation
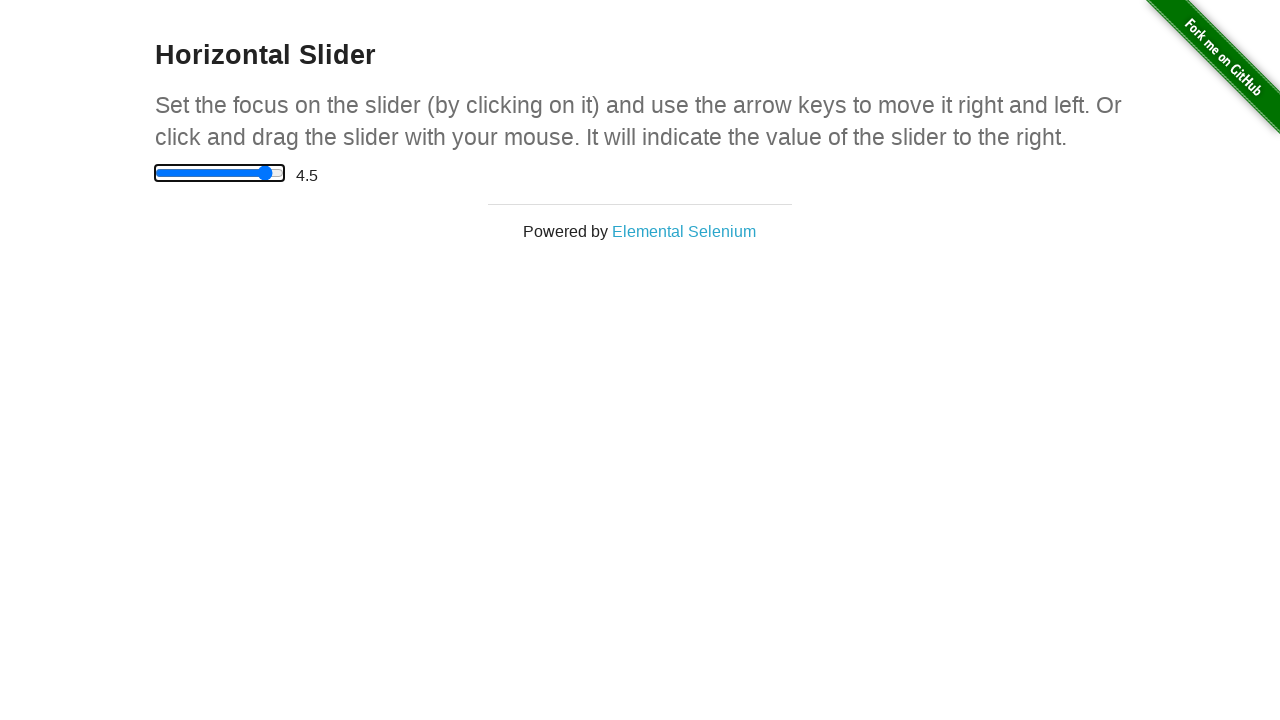

Verified slider value is 4.5
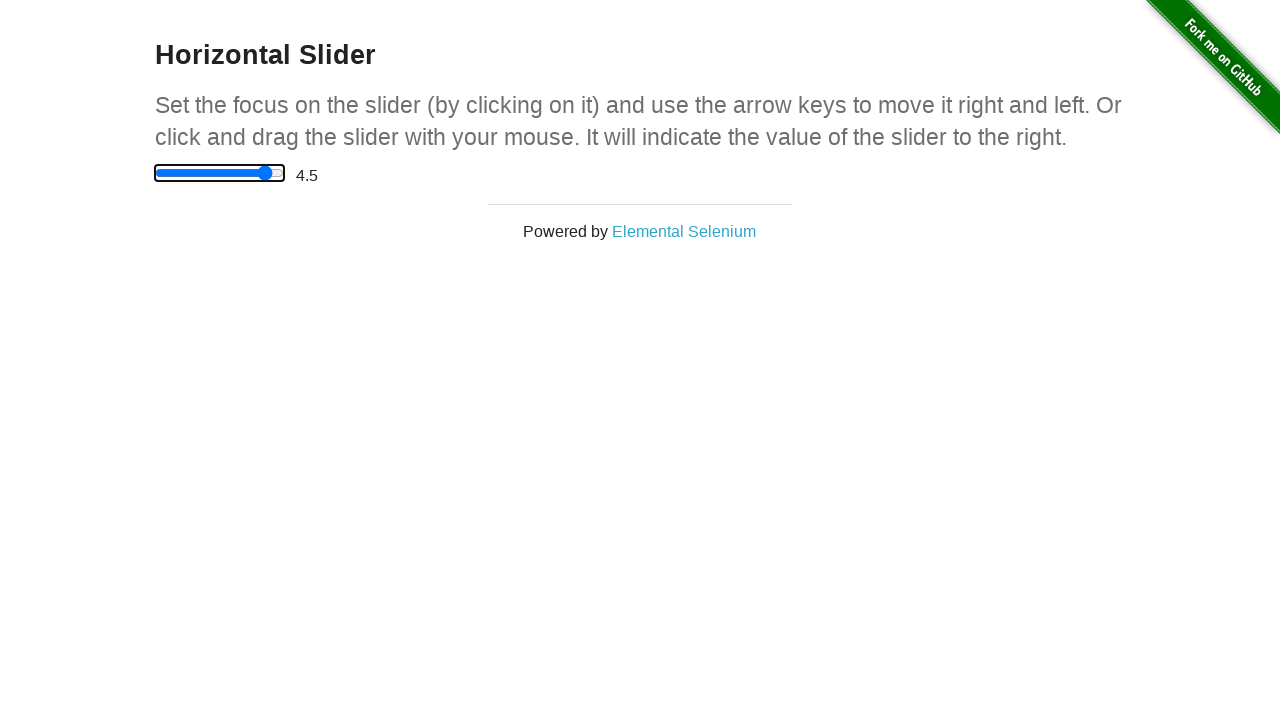

Pressed ArrowLeft to move slider from 4.5 to 4 on input[type='range']
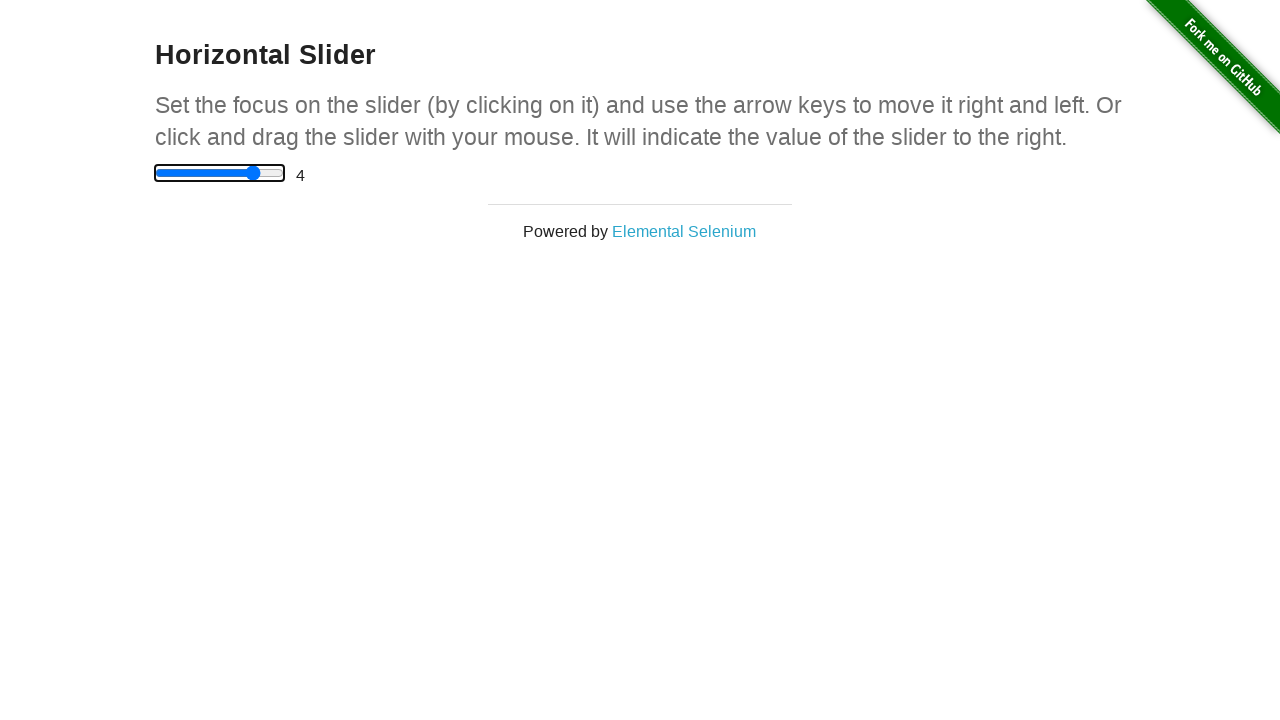

Waited 1000ms for slider animation
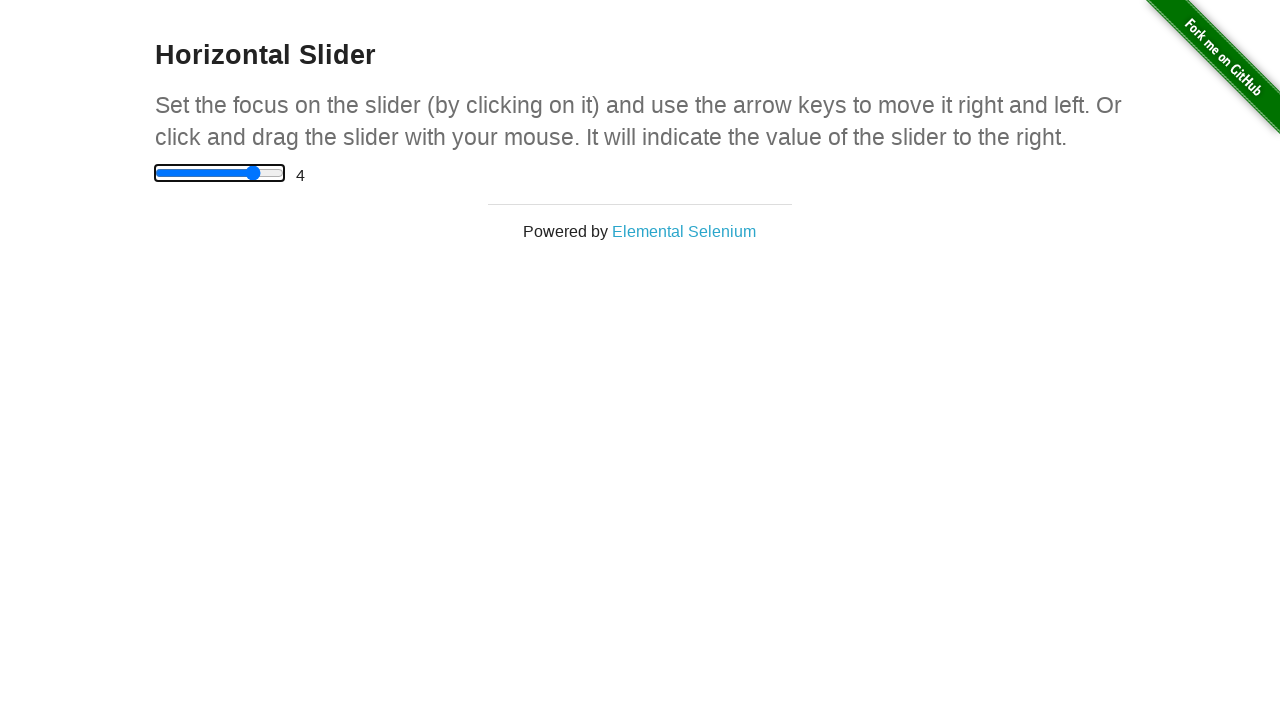

Verified slider value is 4
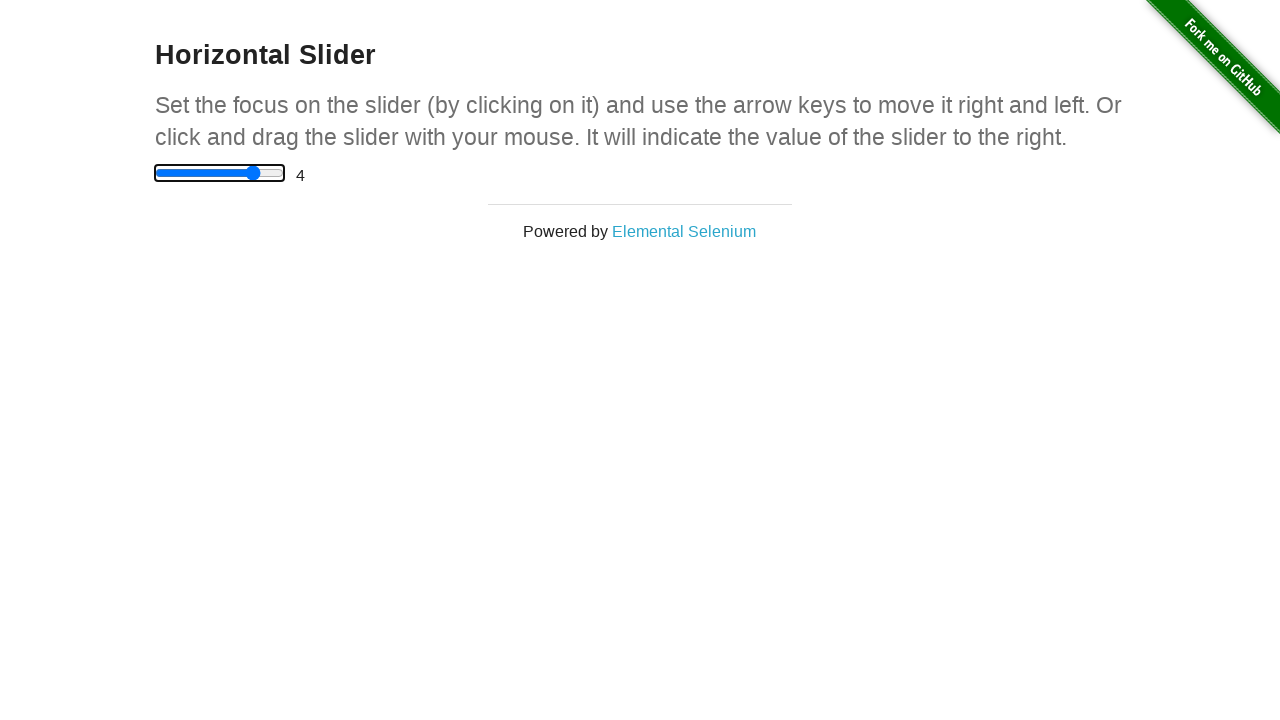

Pressed ArrowLeft to move slider from 4 to 3.5 on input[type='range']
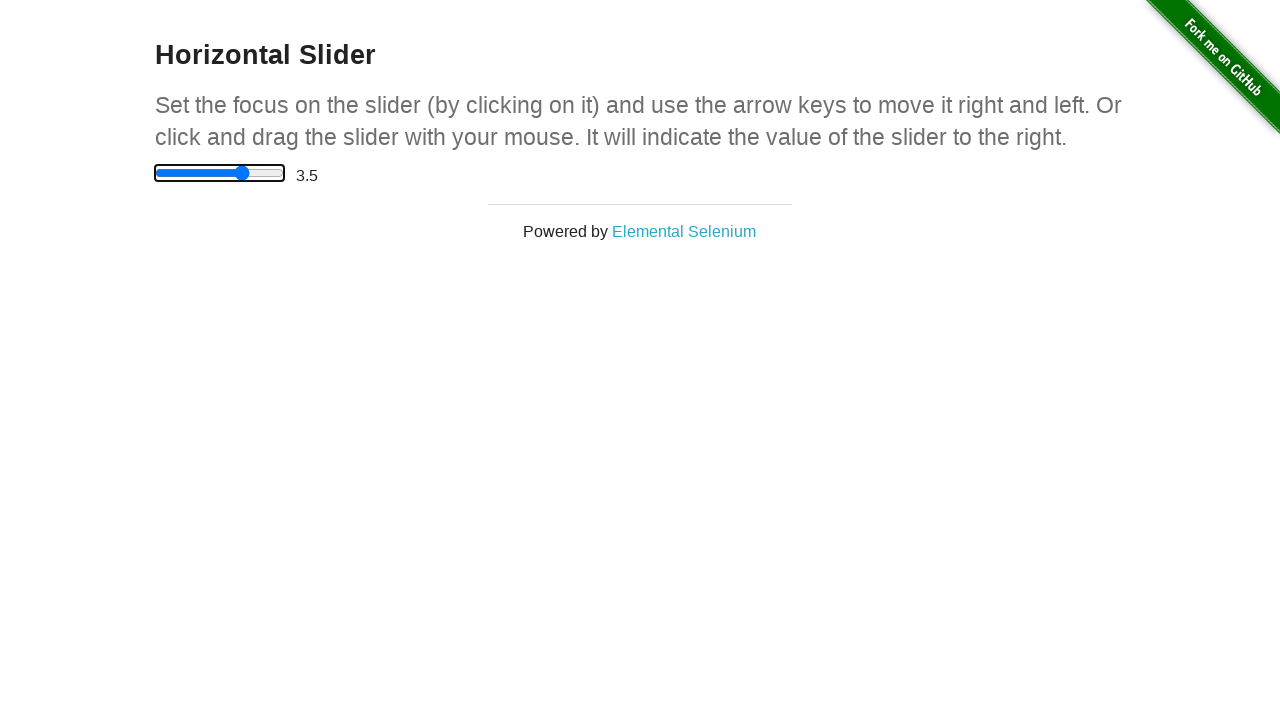

Waited 1000ms for slider animation
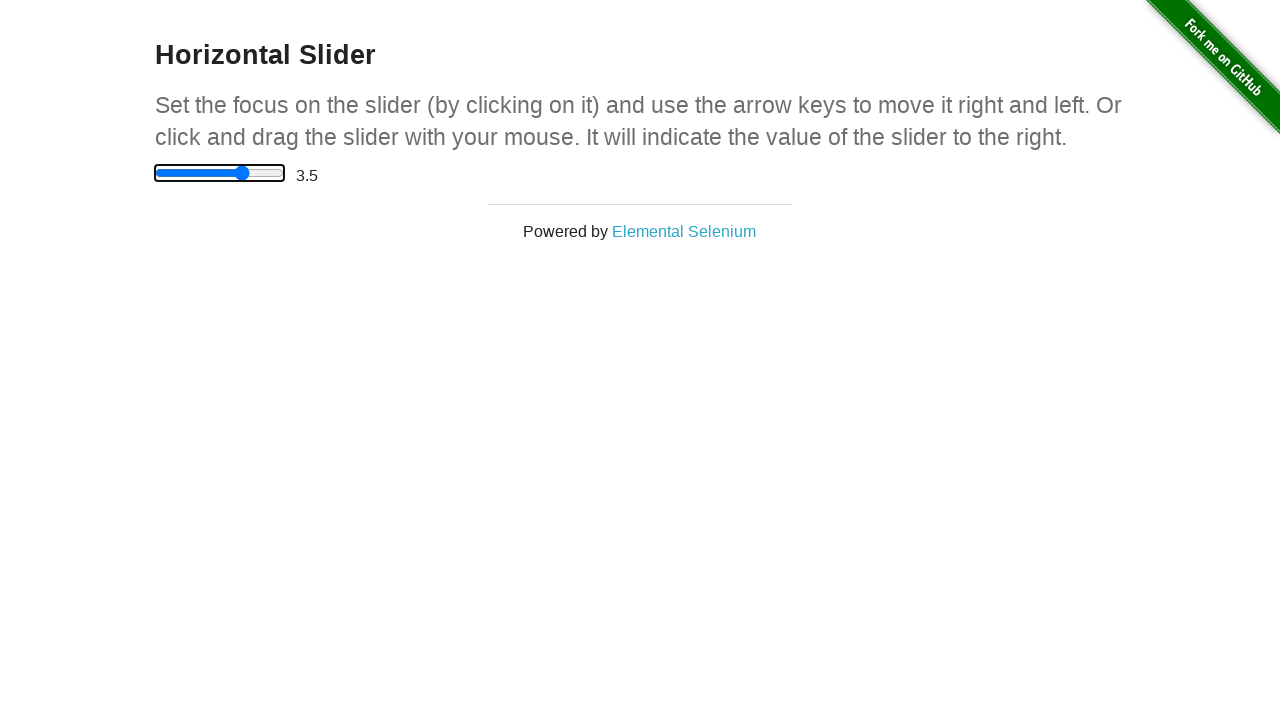

Verified slider value is 3.5
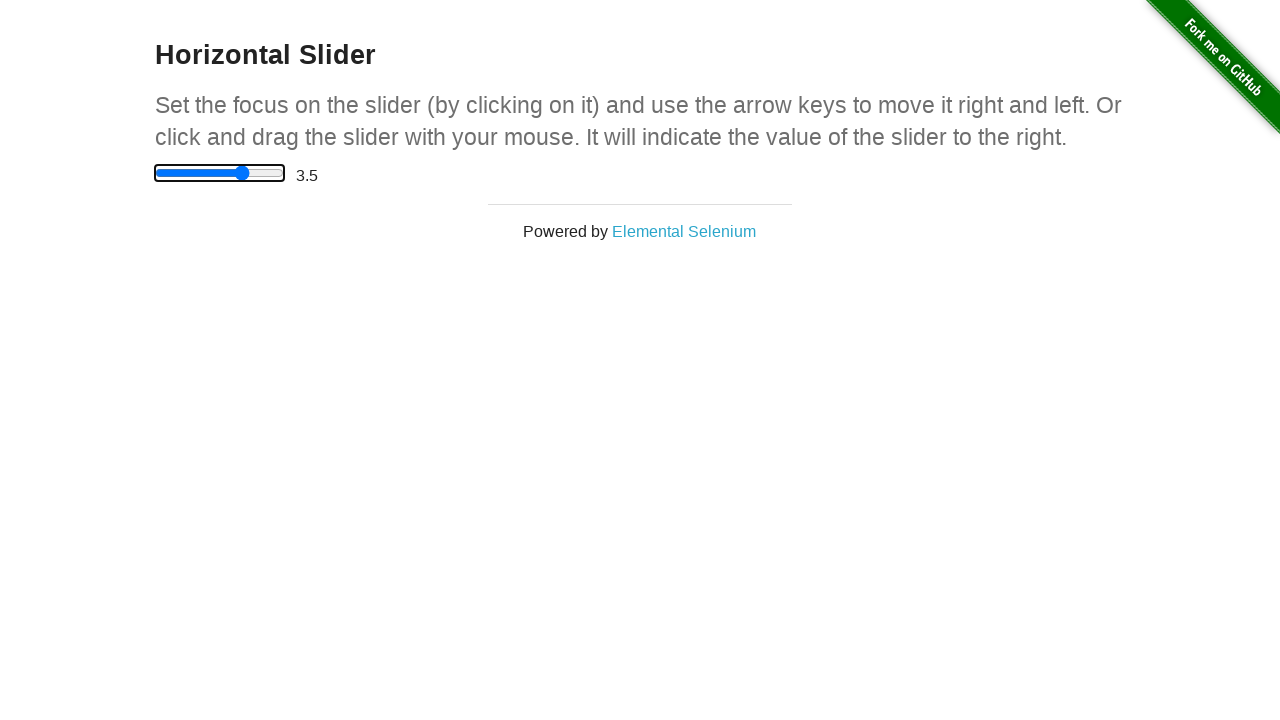

Pressed ArrowLeft to move slider from 3.5 to 3 on input[type='range']
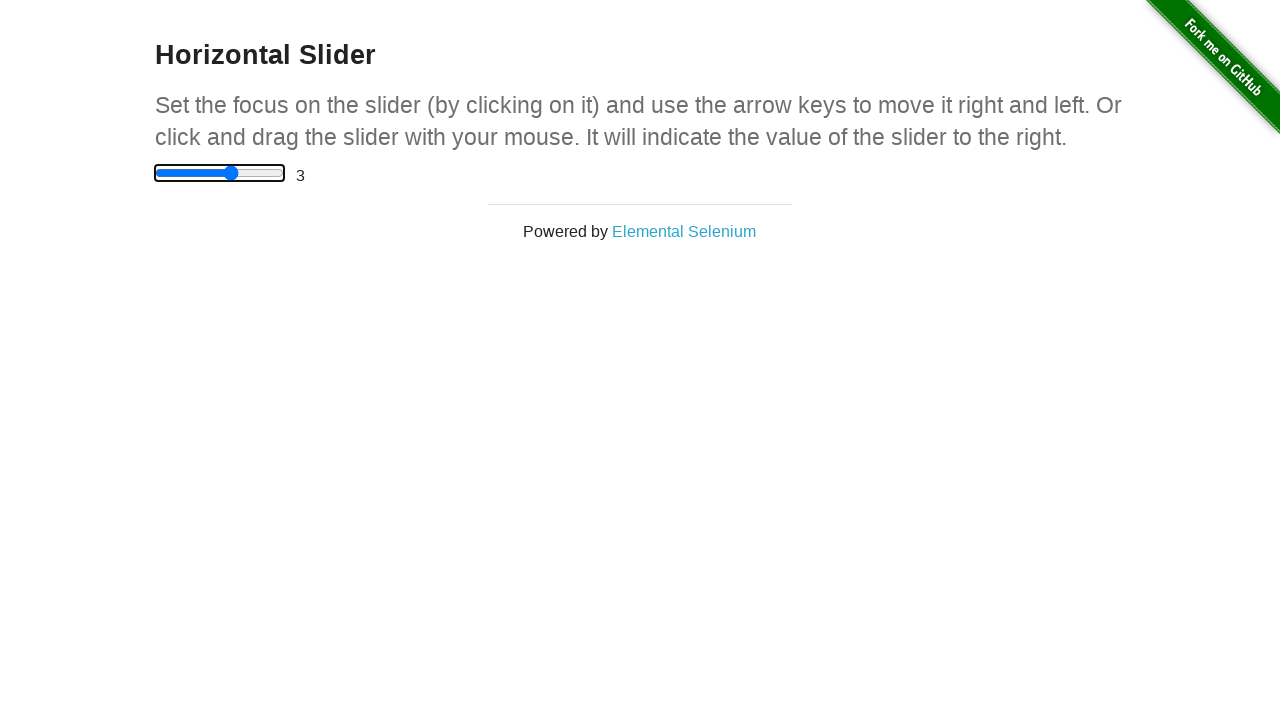

Waited 1000ms for slider animation
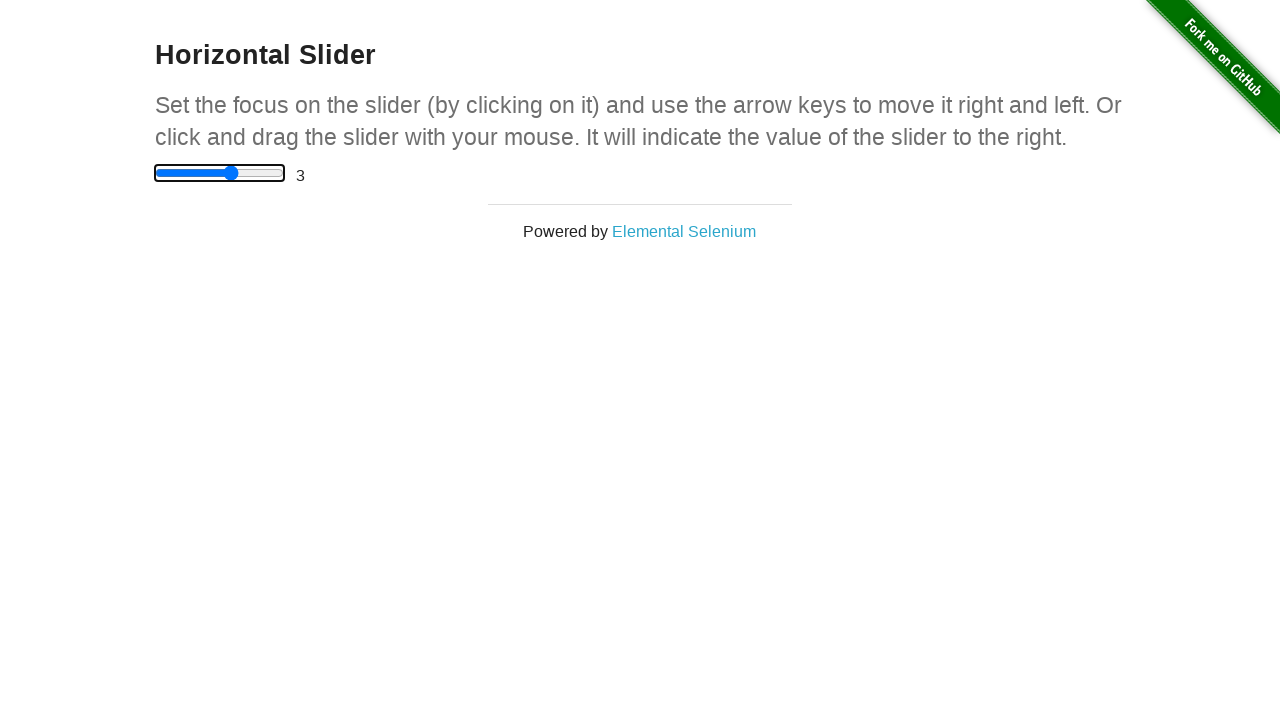

Verified slider value is 3
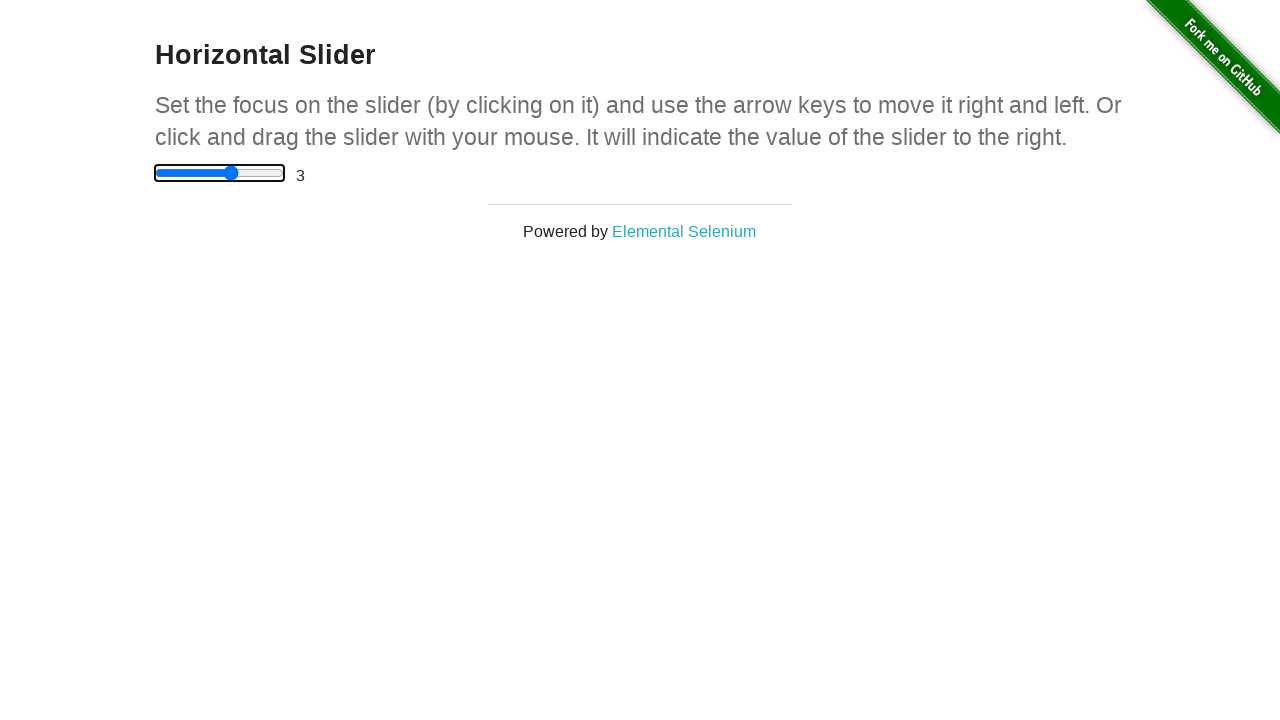

Pressed ArrowLeft to move slider from 3 to 2.5 on input[type='range']
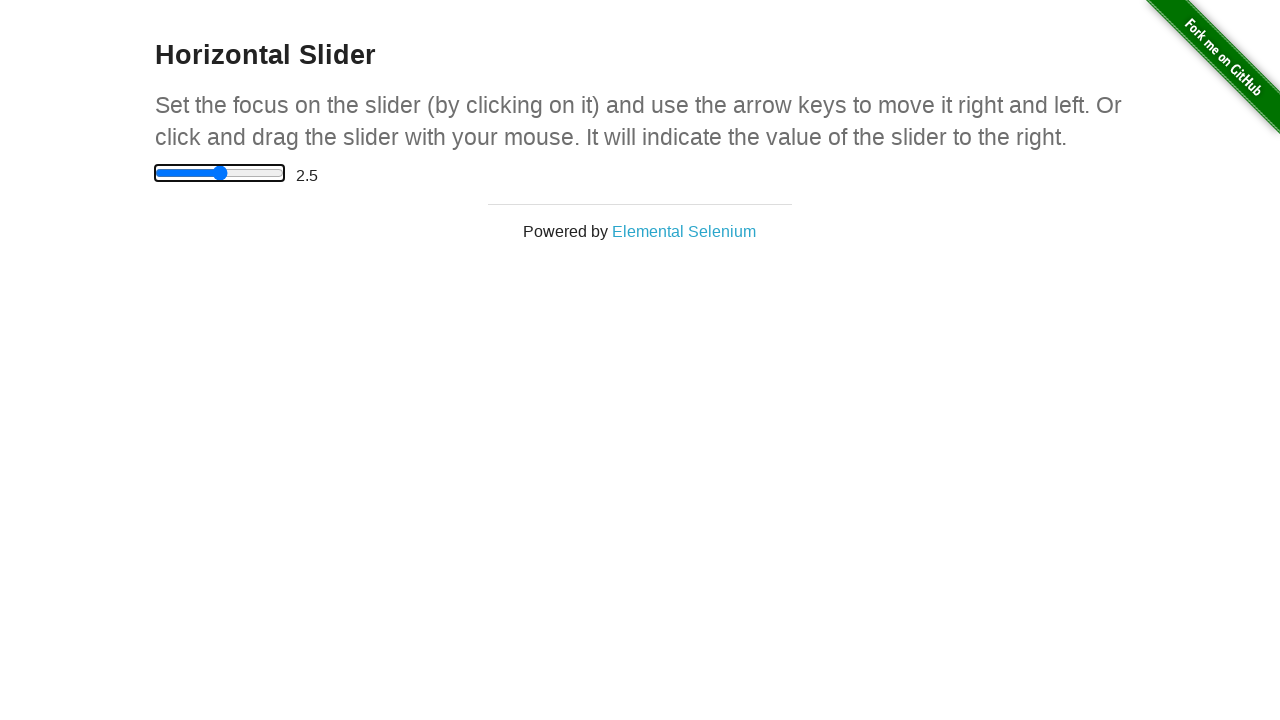

Waited 1000ms for slider animation
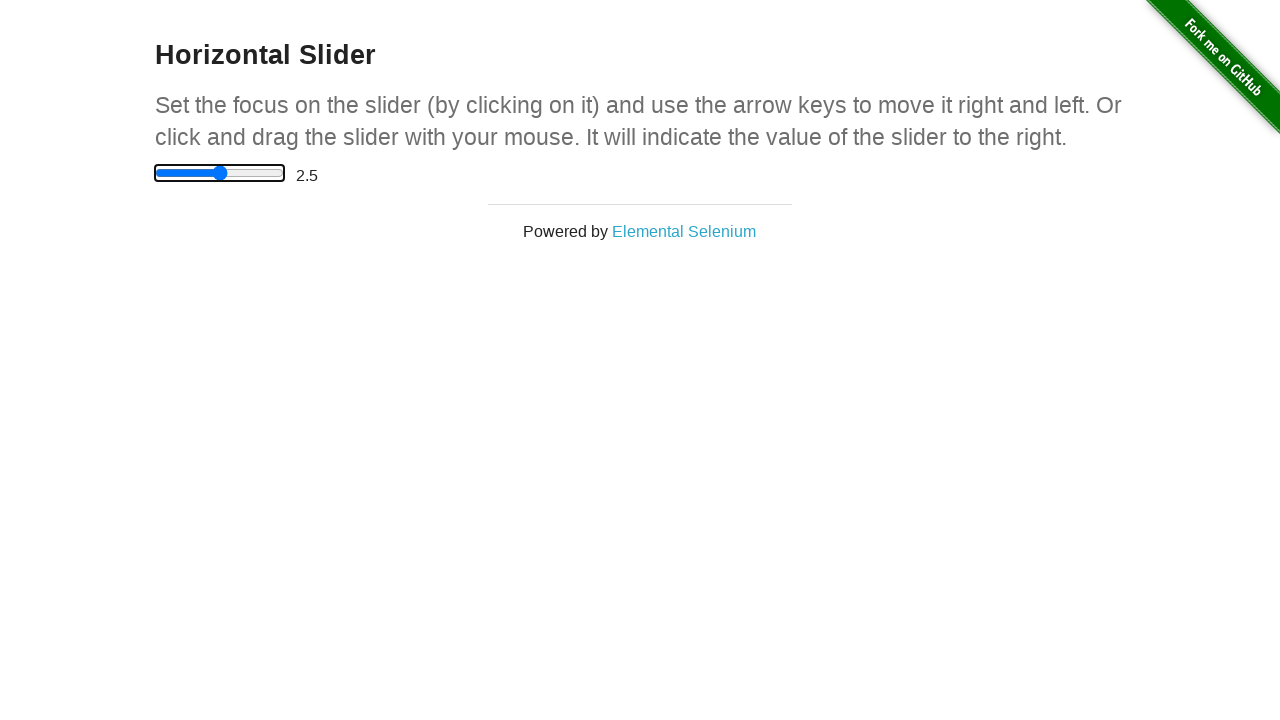

Verified slider value is 2.5
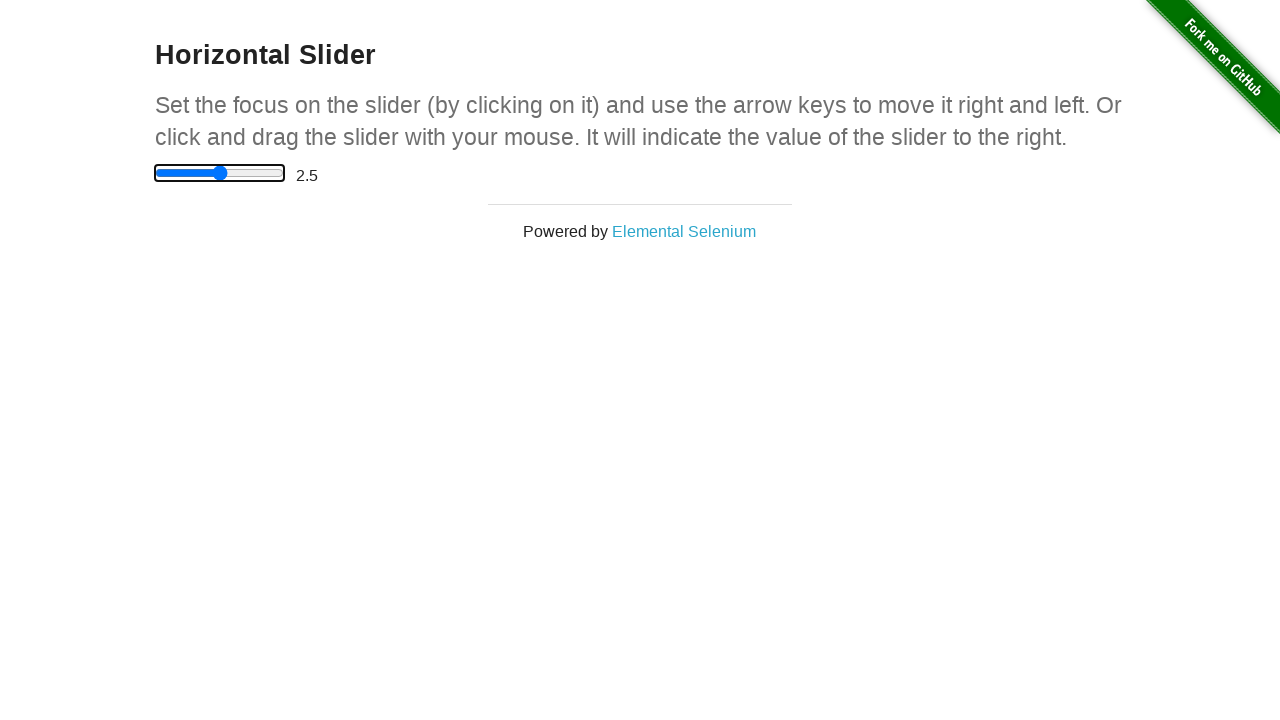

Pressed ArrowLeft to move slider from 2.5 to 2 on input[type='range']
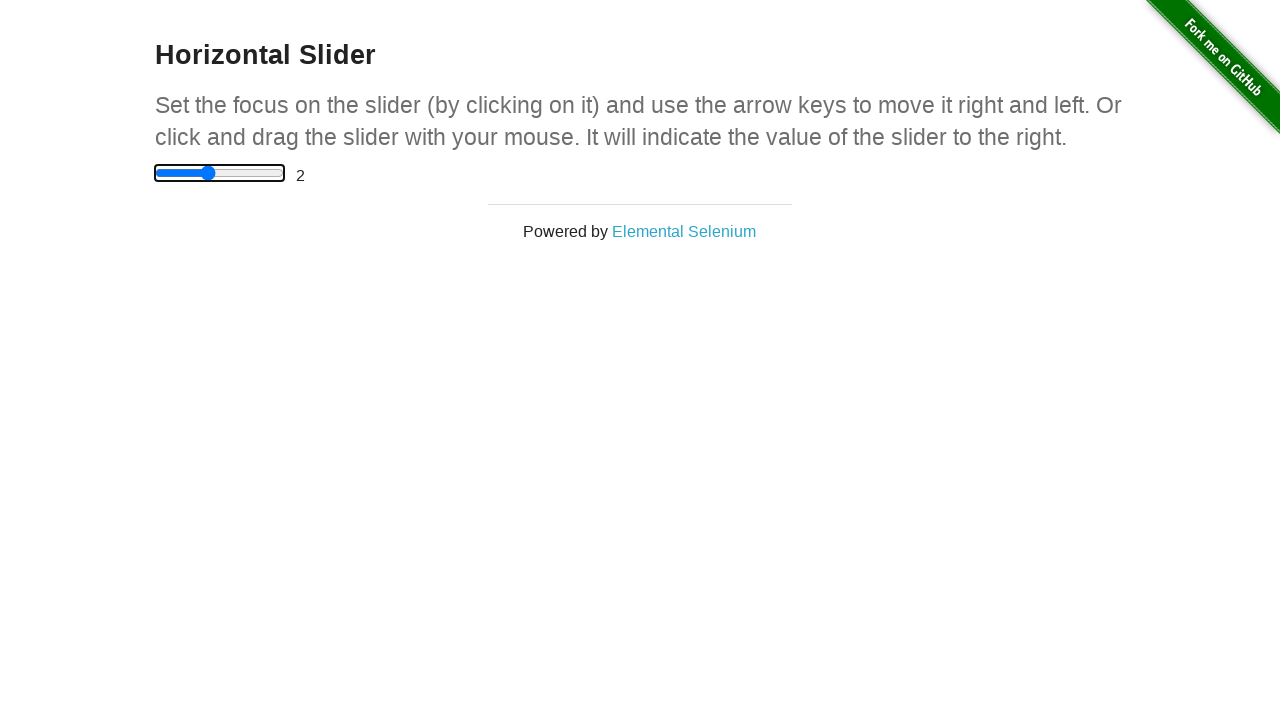

Waited 1000ms for slider animation
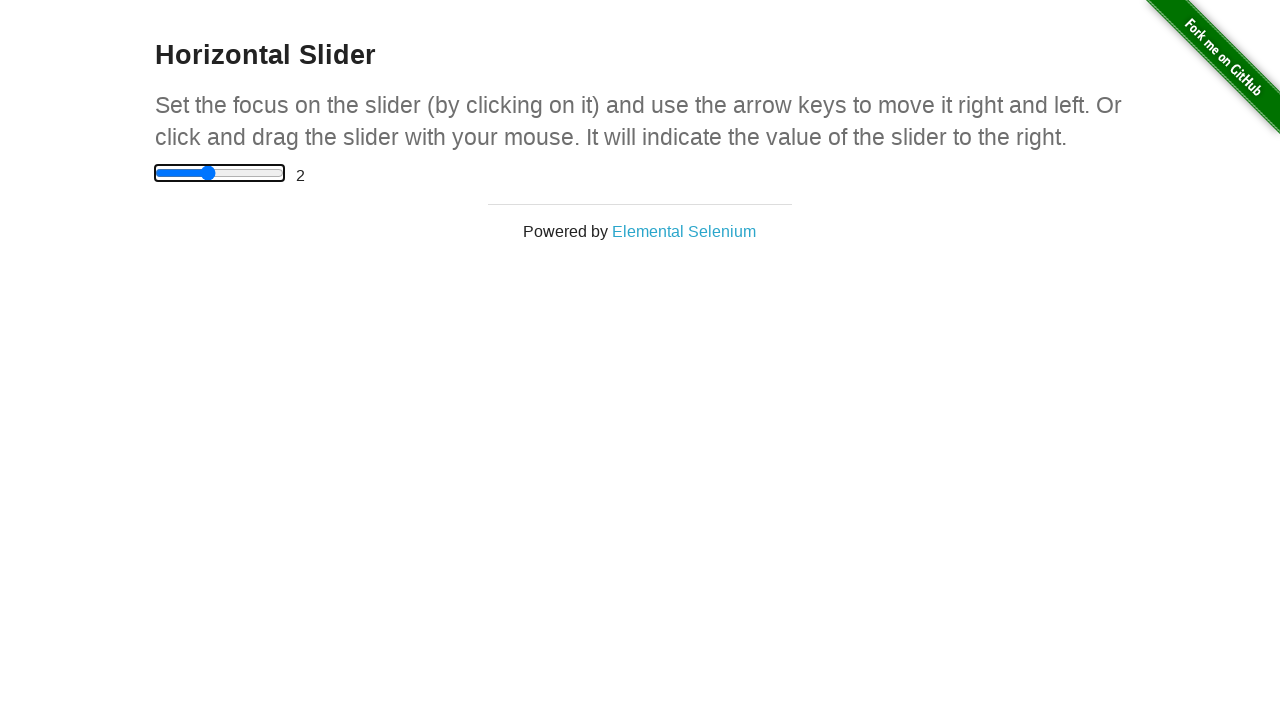

Verified slider value is 2
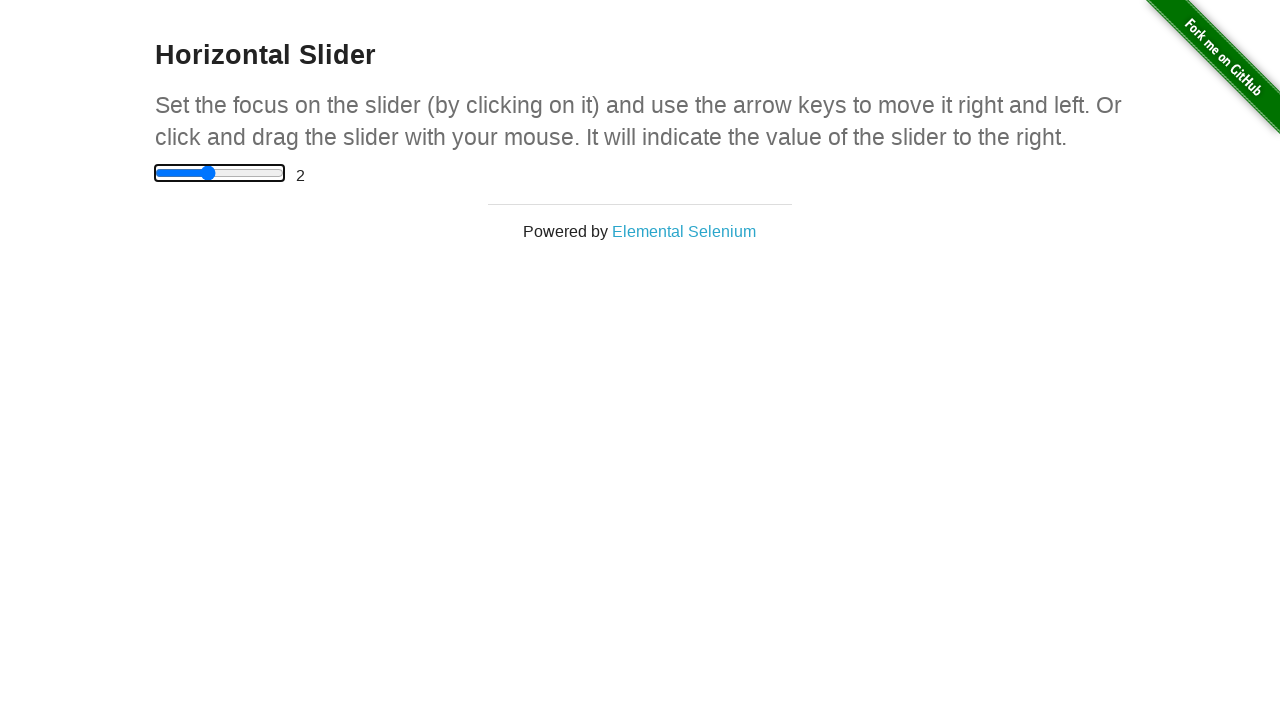

Pressed ArrowLeft to move slider from 2 to 1.5 on input[type='range']
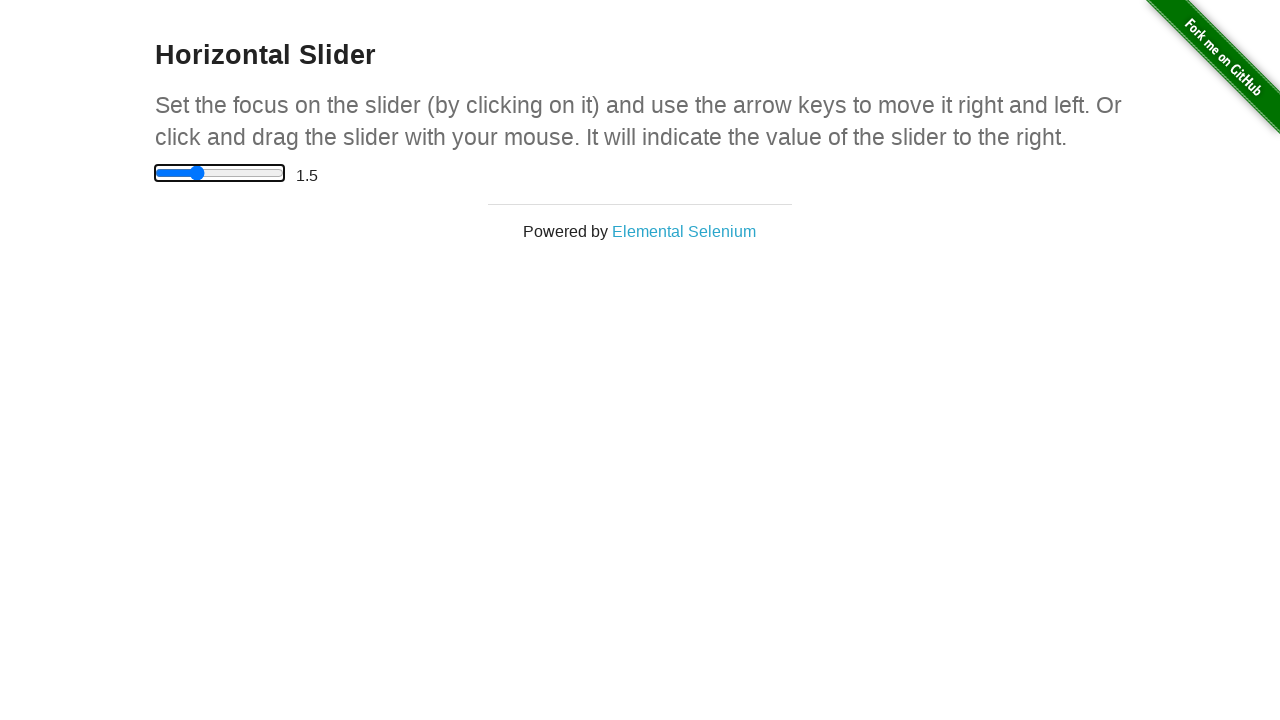

Waited 1000ms for slider animation
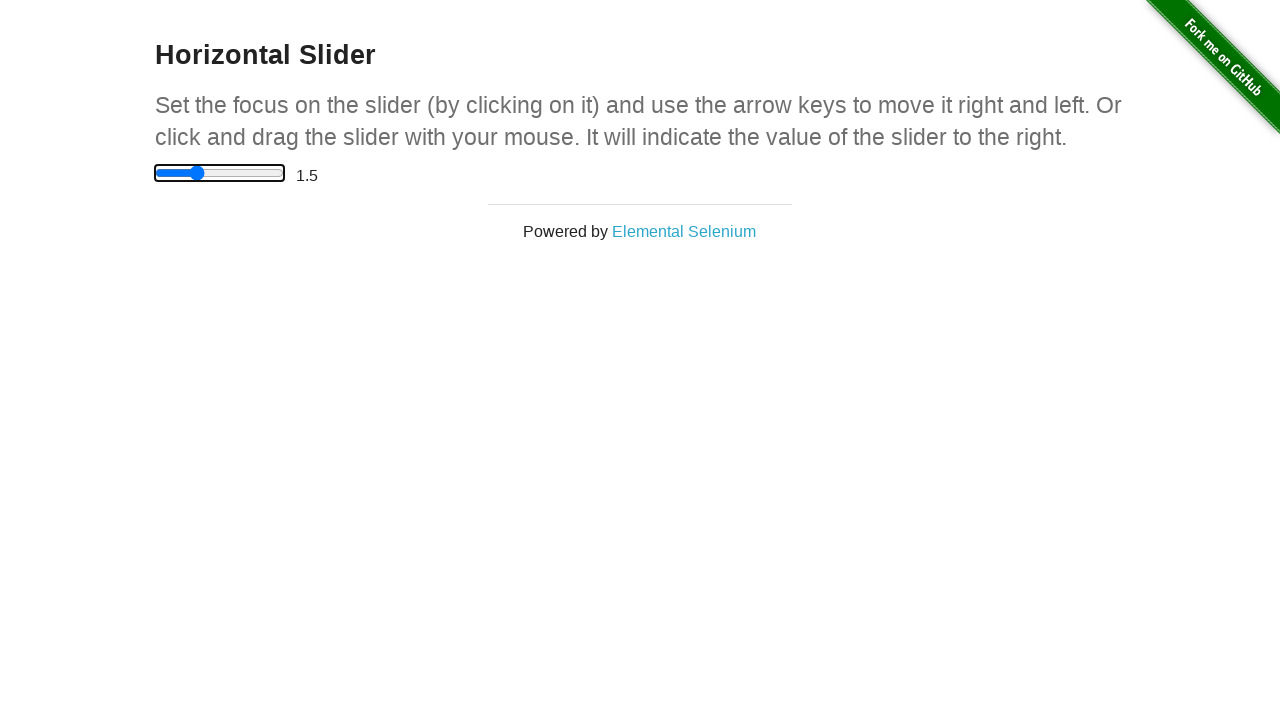

Verified slider value is 1.5
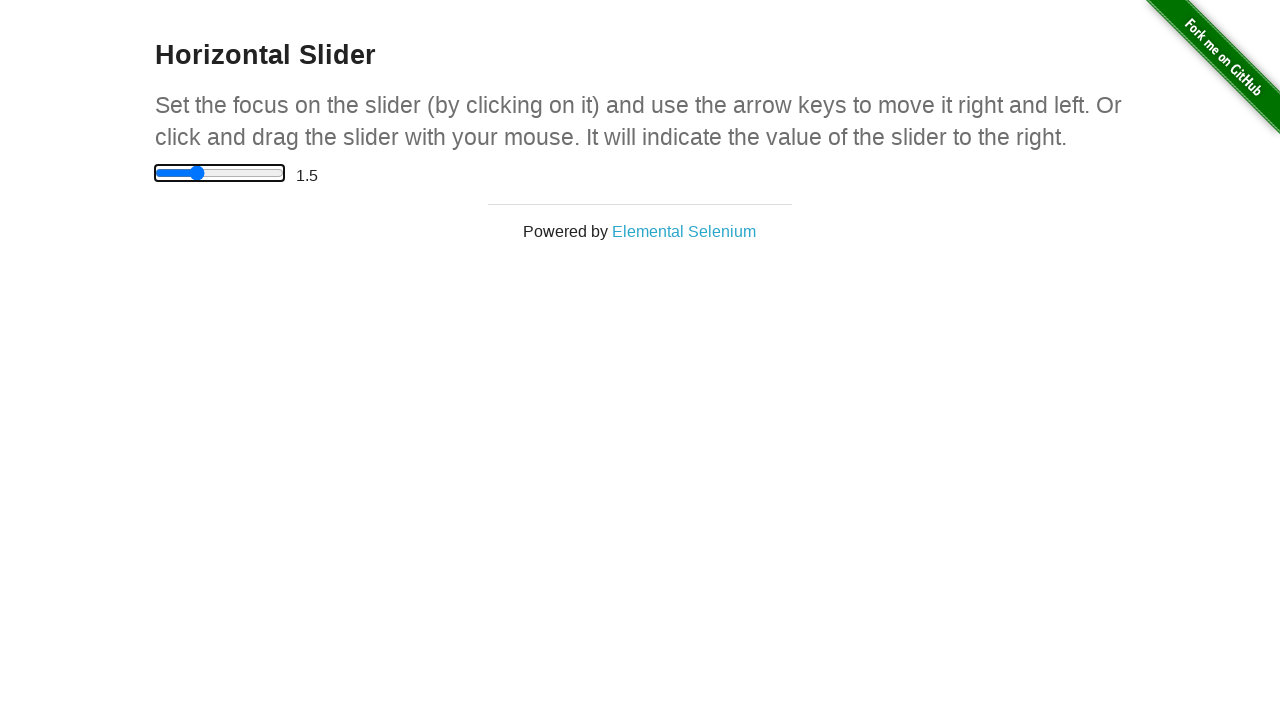

Pressed ArrowLeft to move slider from 1.5 to 1 on input[type='range']
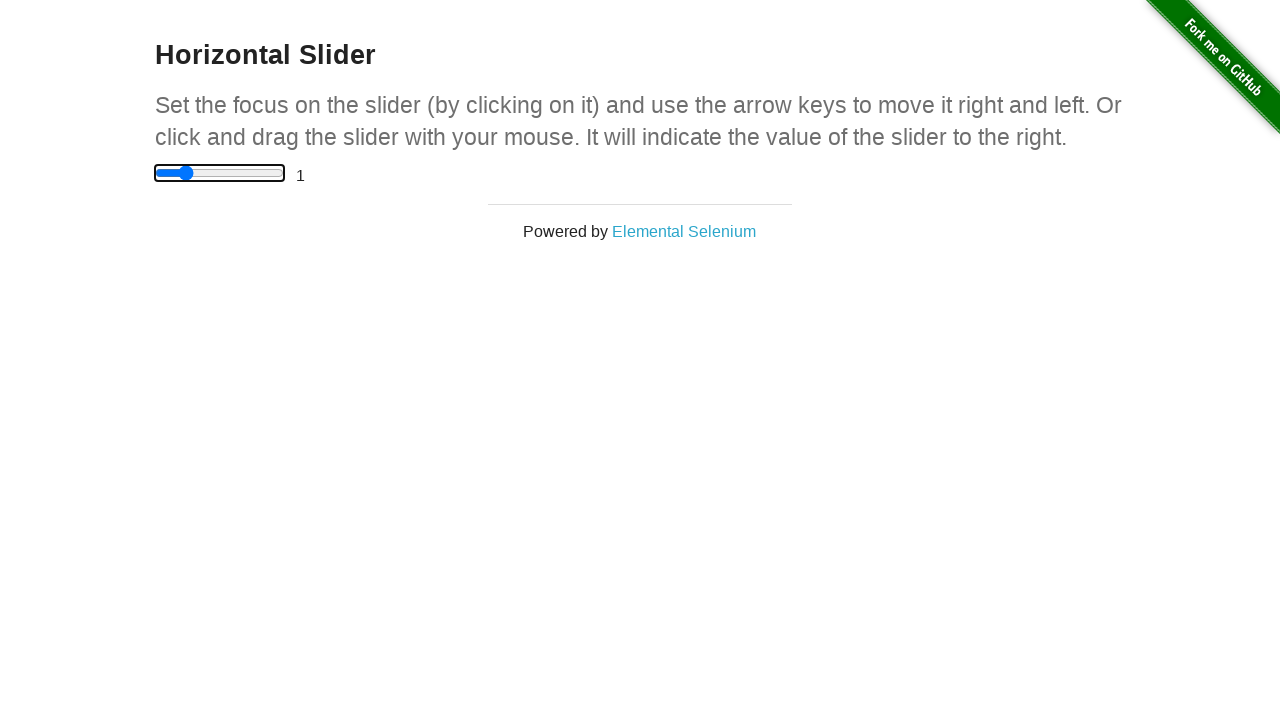

Waited 1000ms for slider animation
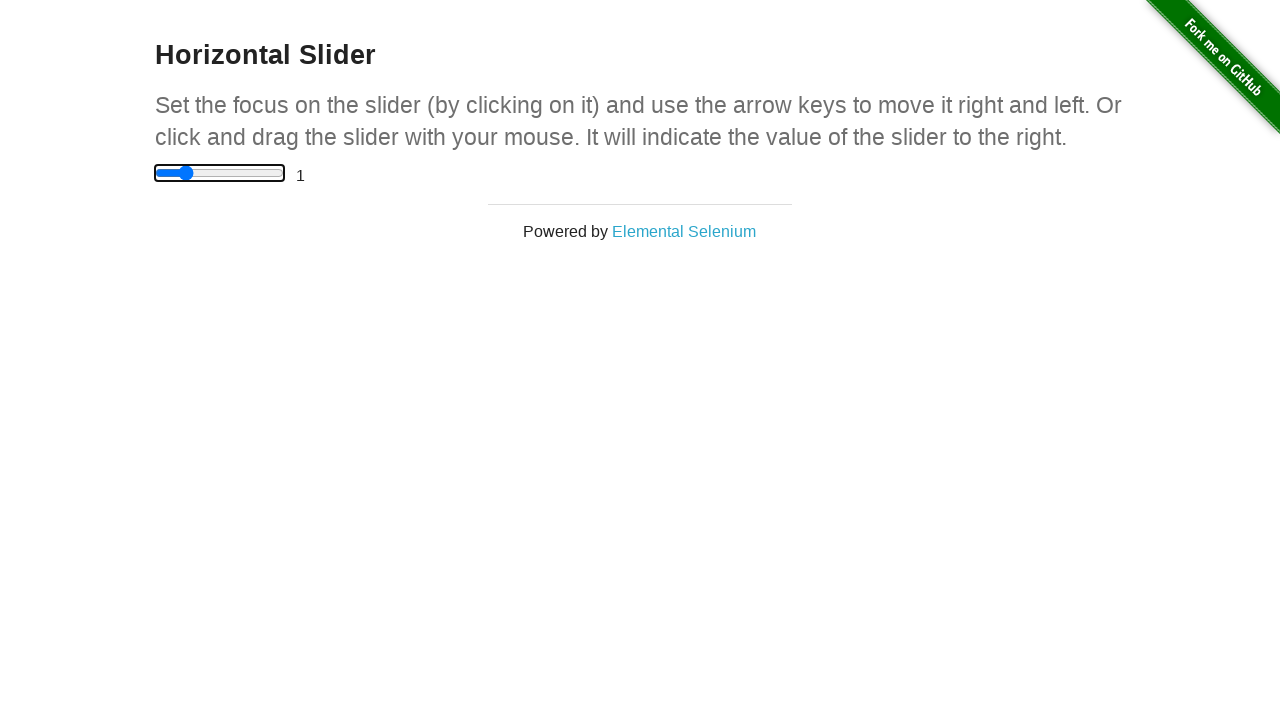

Verified slider value is 1
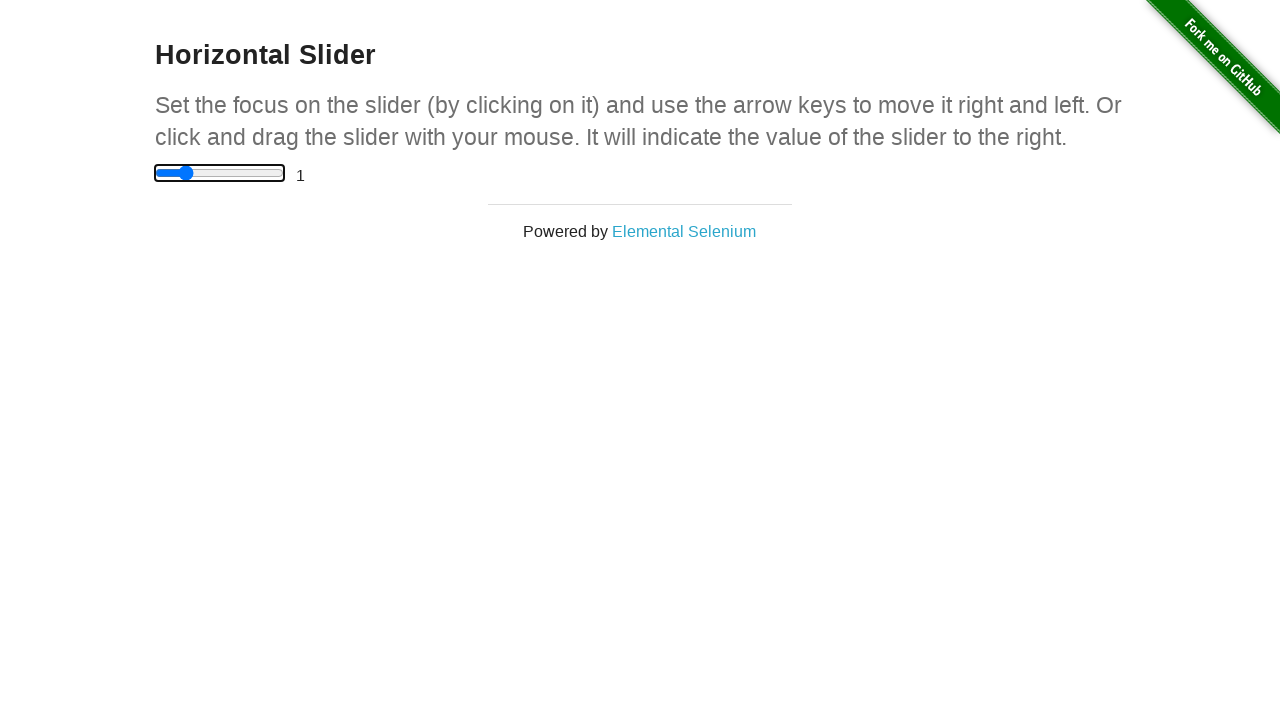

Pressed ArrowLeft to move slider from 1 to 0.5 on input[type='range']
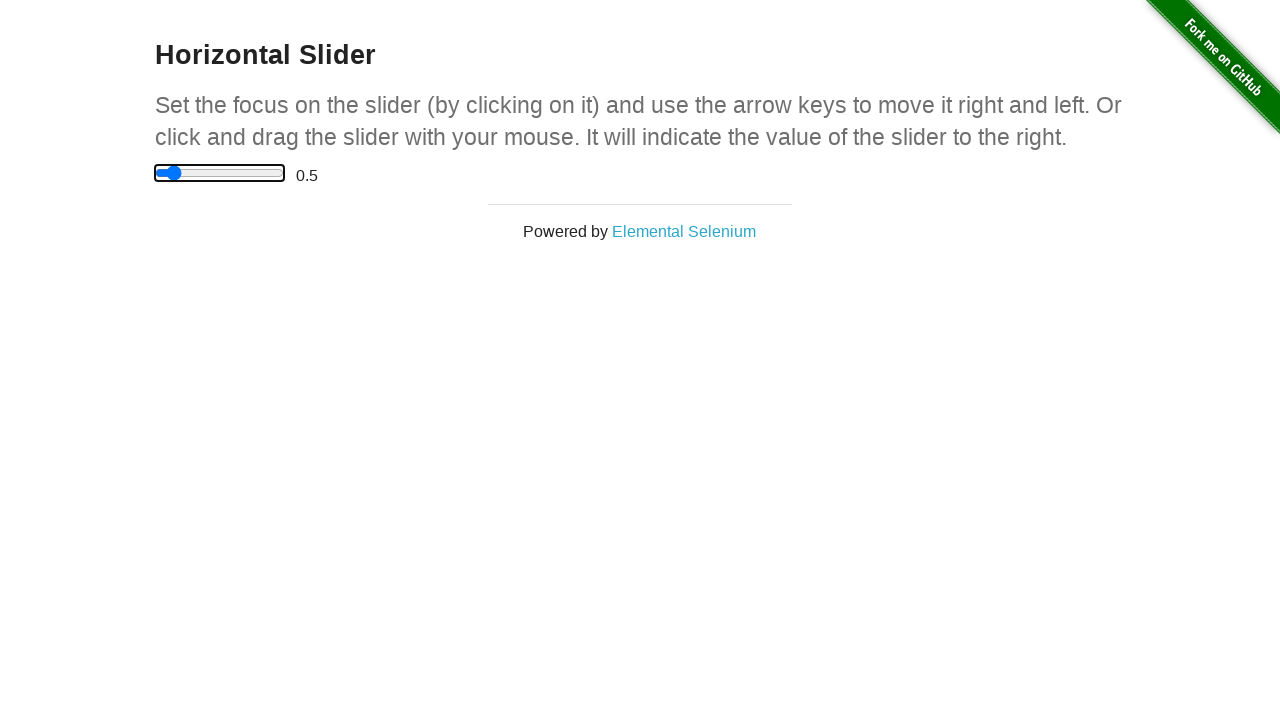

Waited 1000ms for slider animation
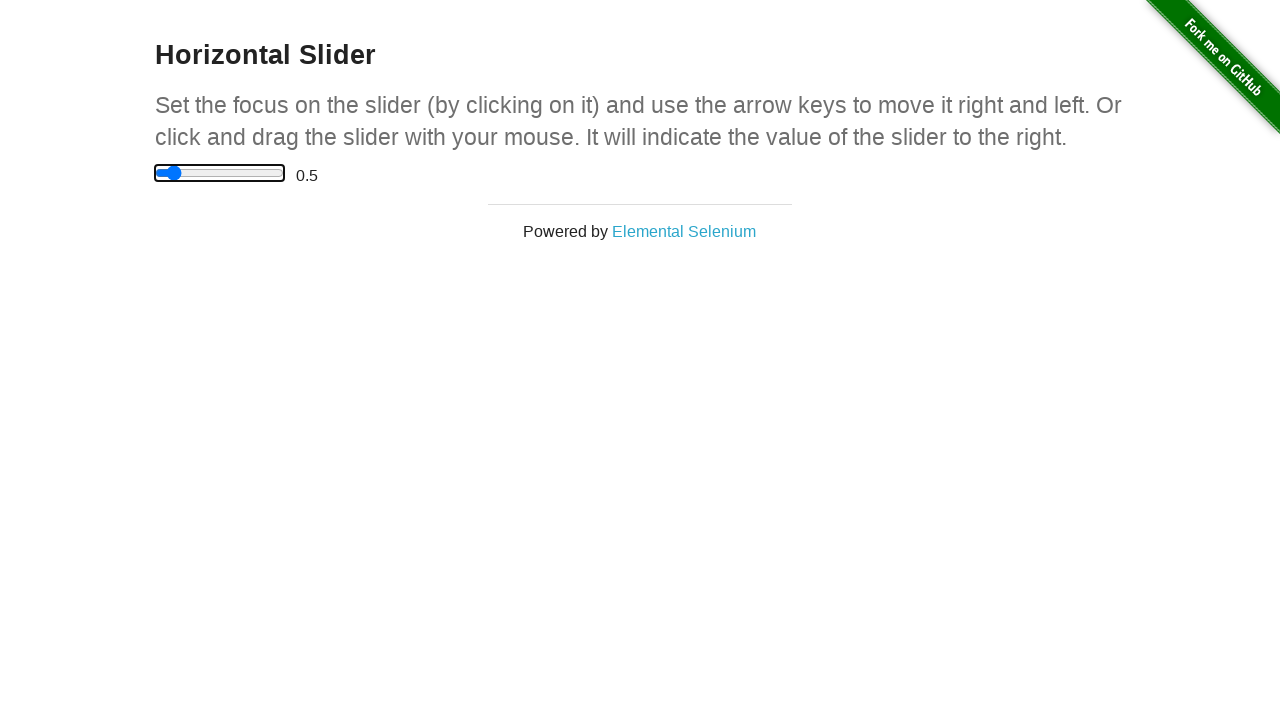

Verified slider value is 0.5
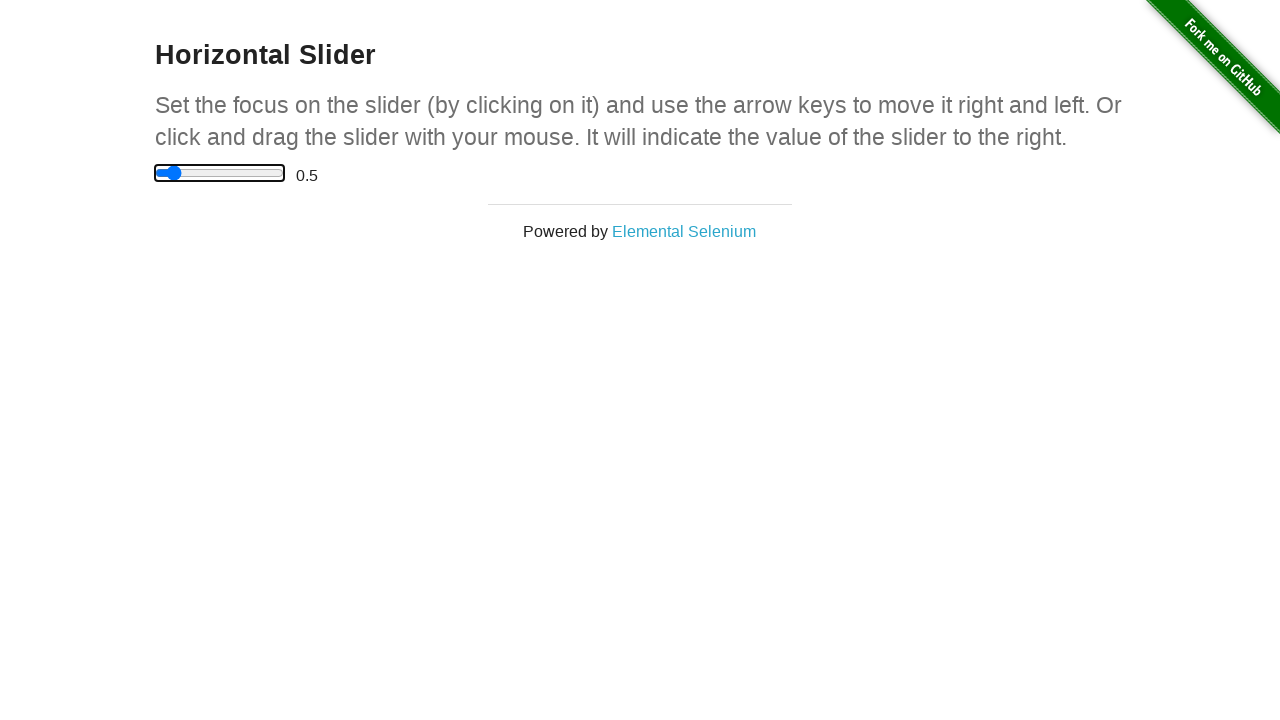

Pressed ArrowLeft to move slider from 0.5 to 0 on input[type='range']
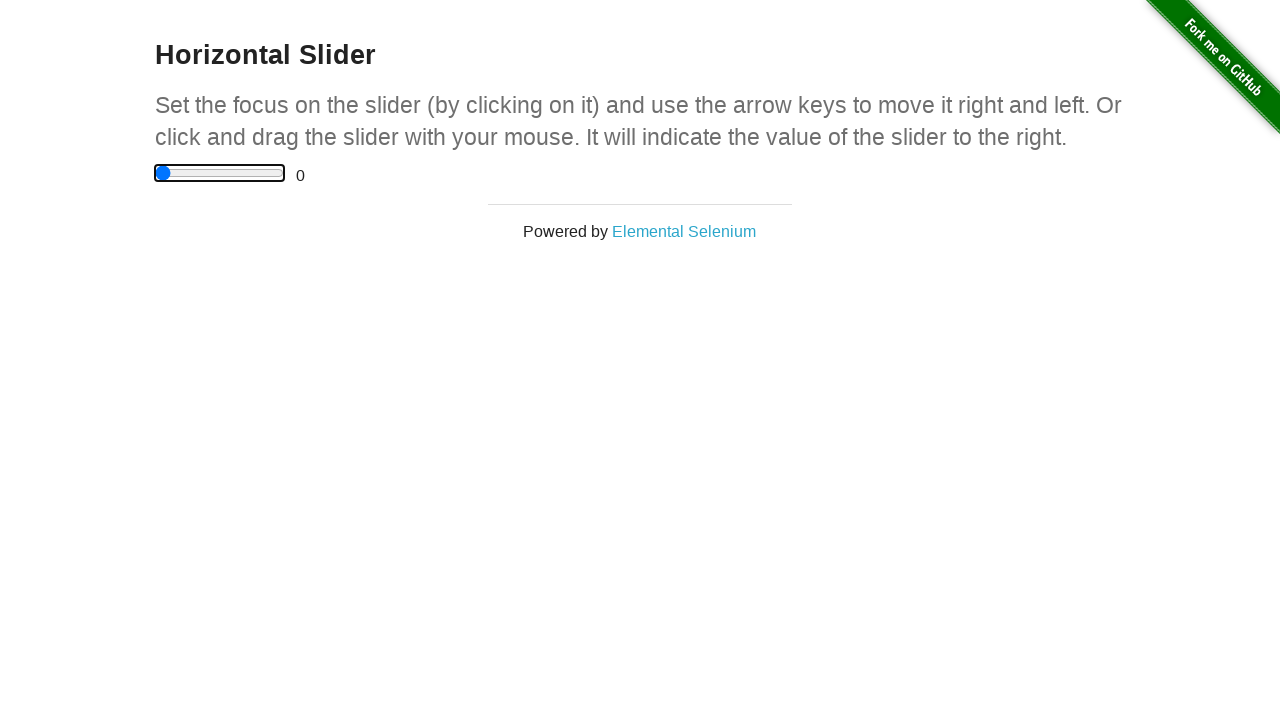

Waited 1000ms for slider animation
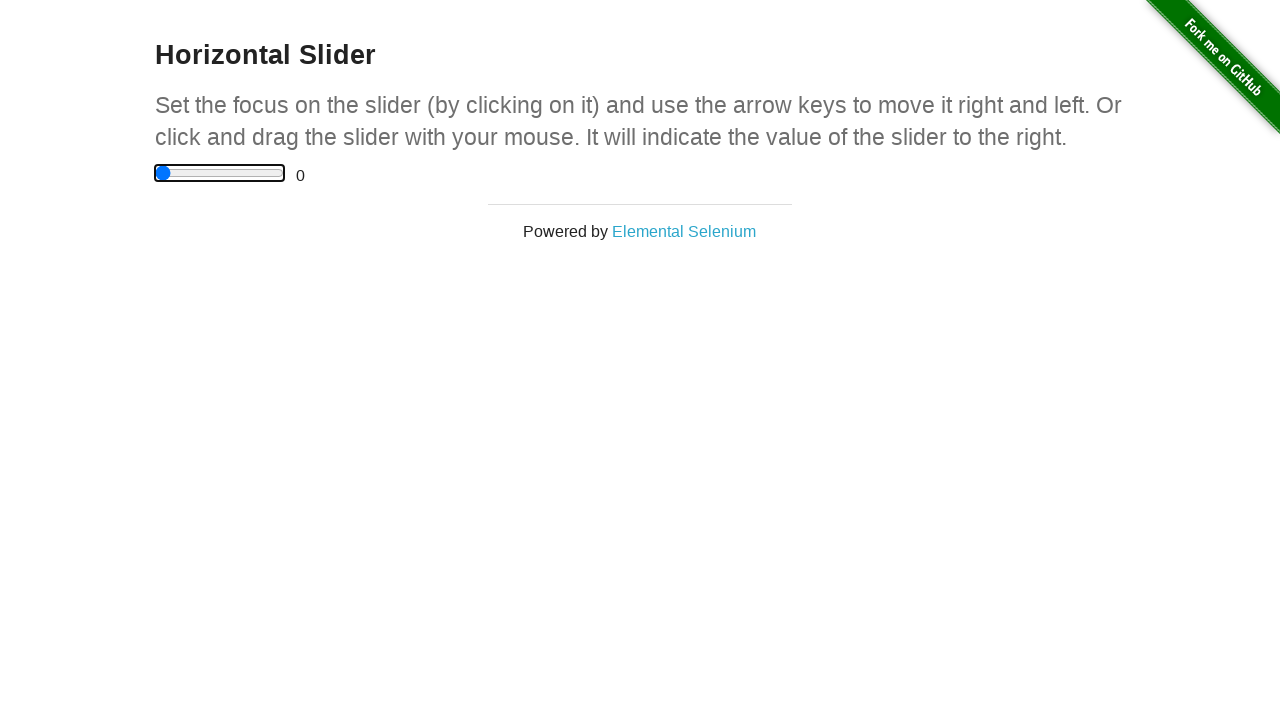

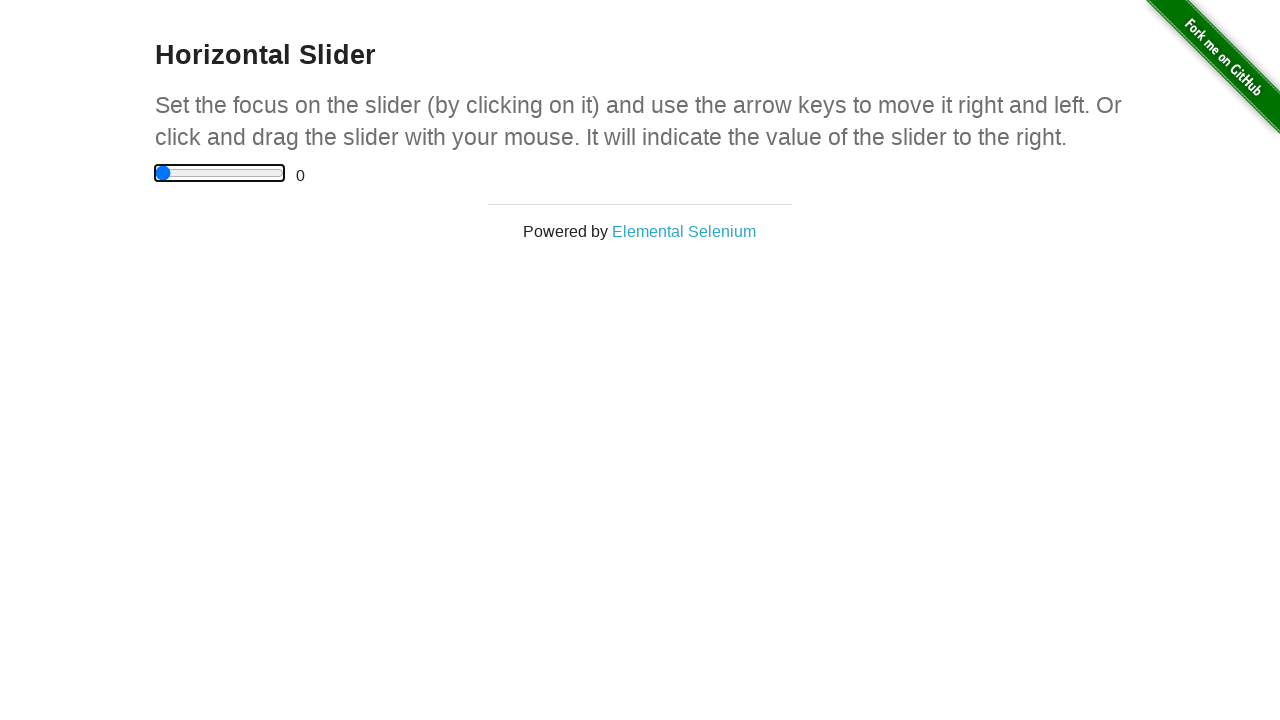